Tests a breadth of calculator functions including trigonometric, logarithmic, and basic arithmetic operations

Starting URL: https://www.desmos.com/scientific

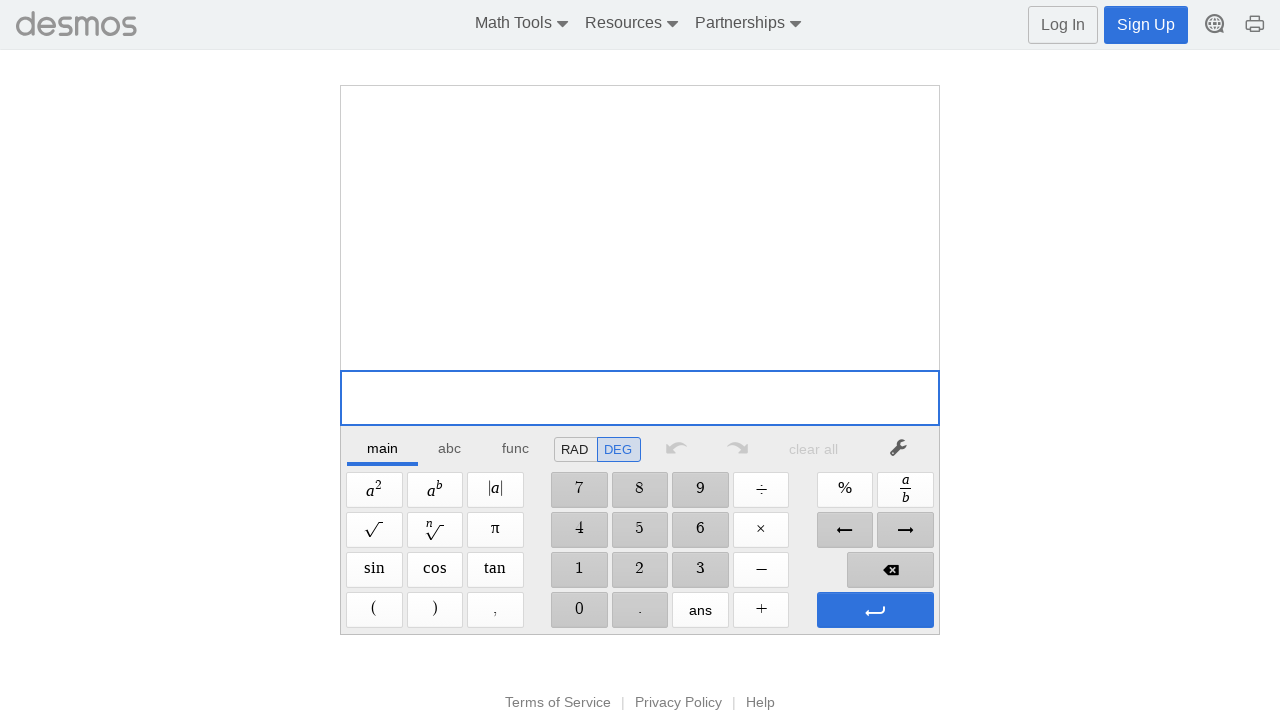

Waited 500ms for calculation at (374, 570) on xpath=//span[@aria-label='Sine']
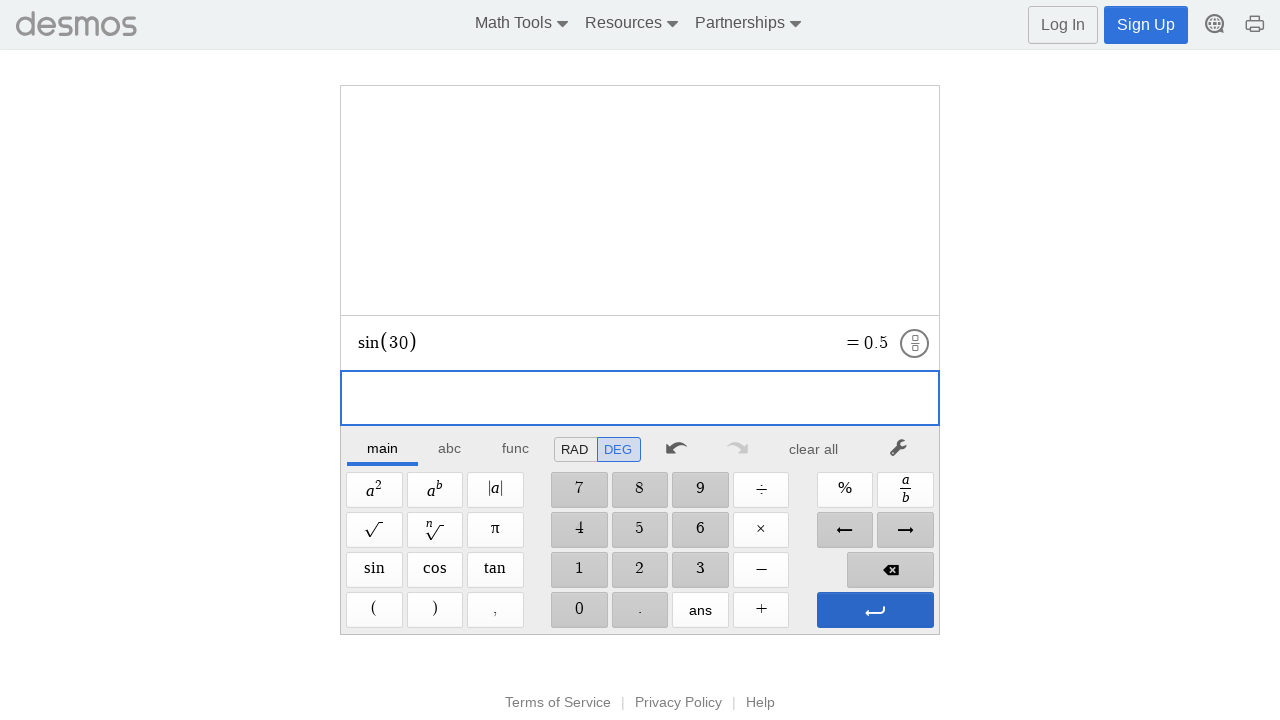

Clicked to clear calculator at (700, 570) on //span[@aria-label='3']
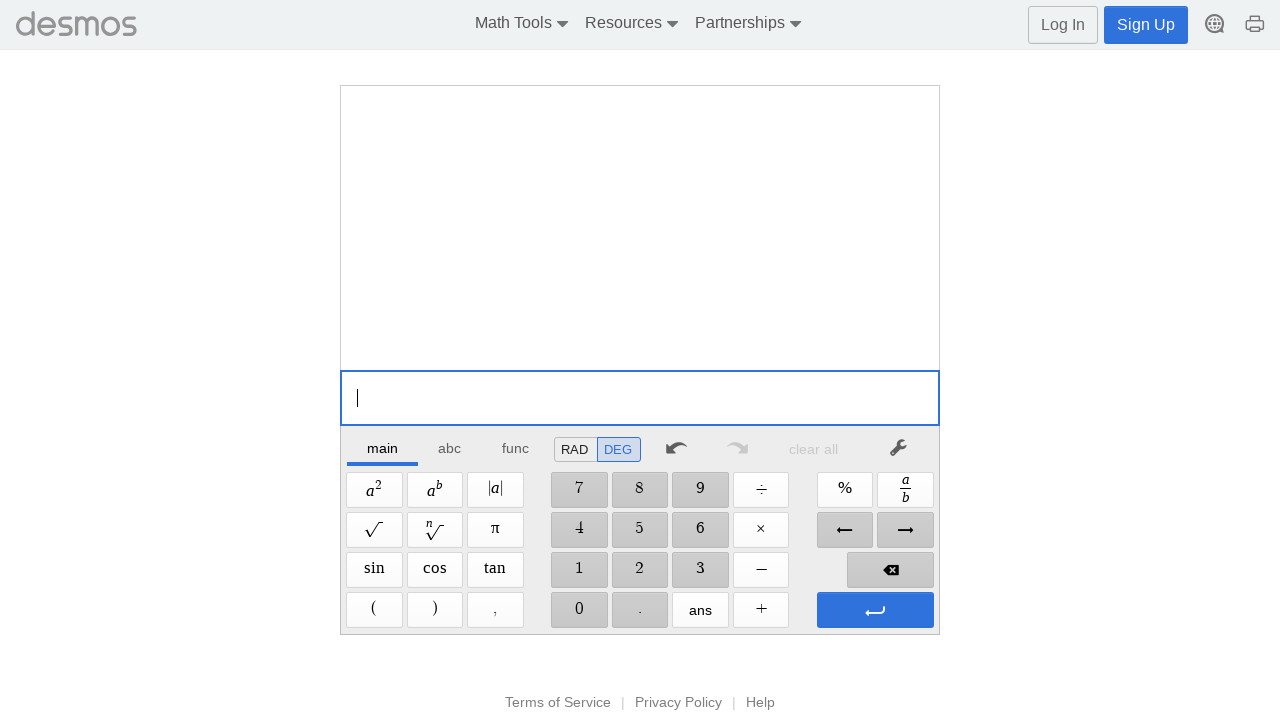

Waited 500ms before next expression at (579, 610) on //span[@aria-label='0']
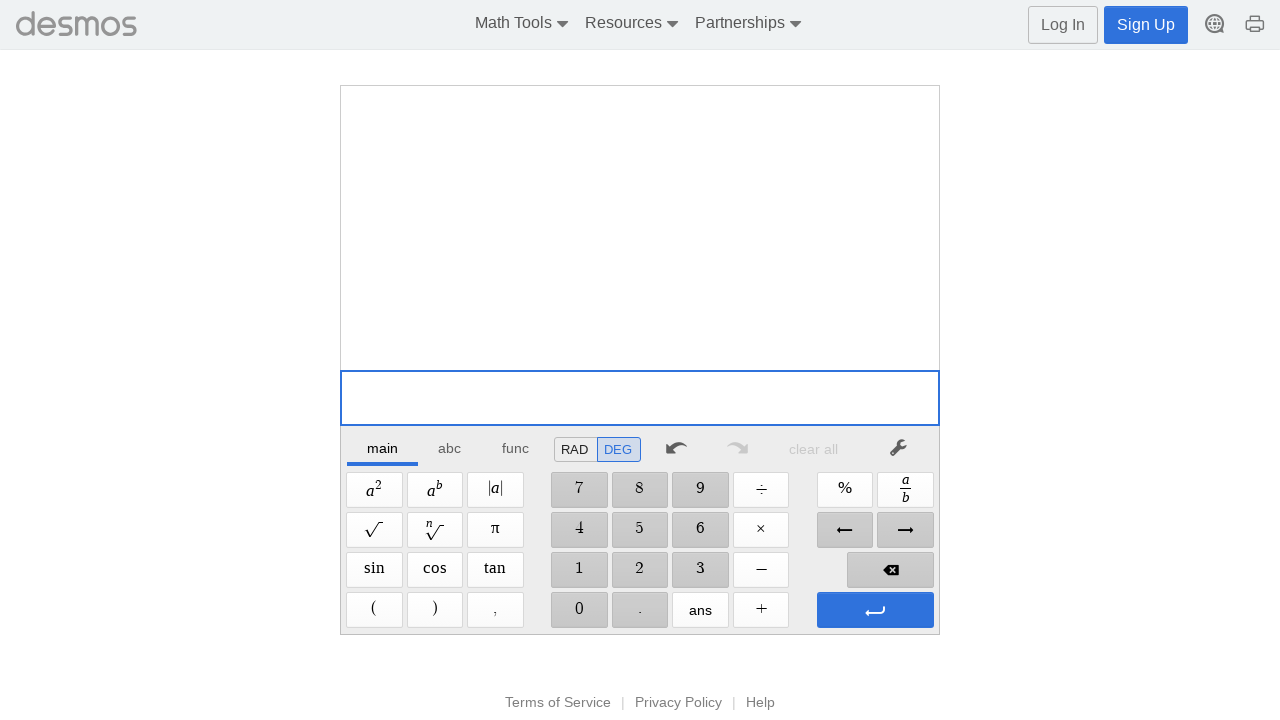

Tested sine of 30 degrees at (875, 610) on xpath=//span[@aria-label='Enter']
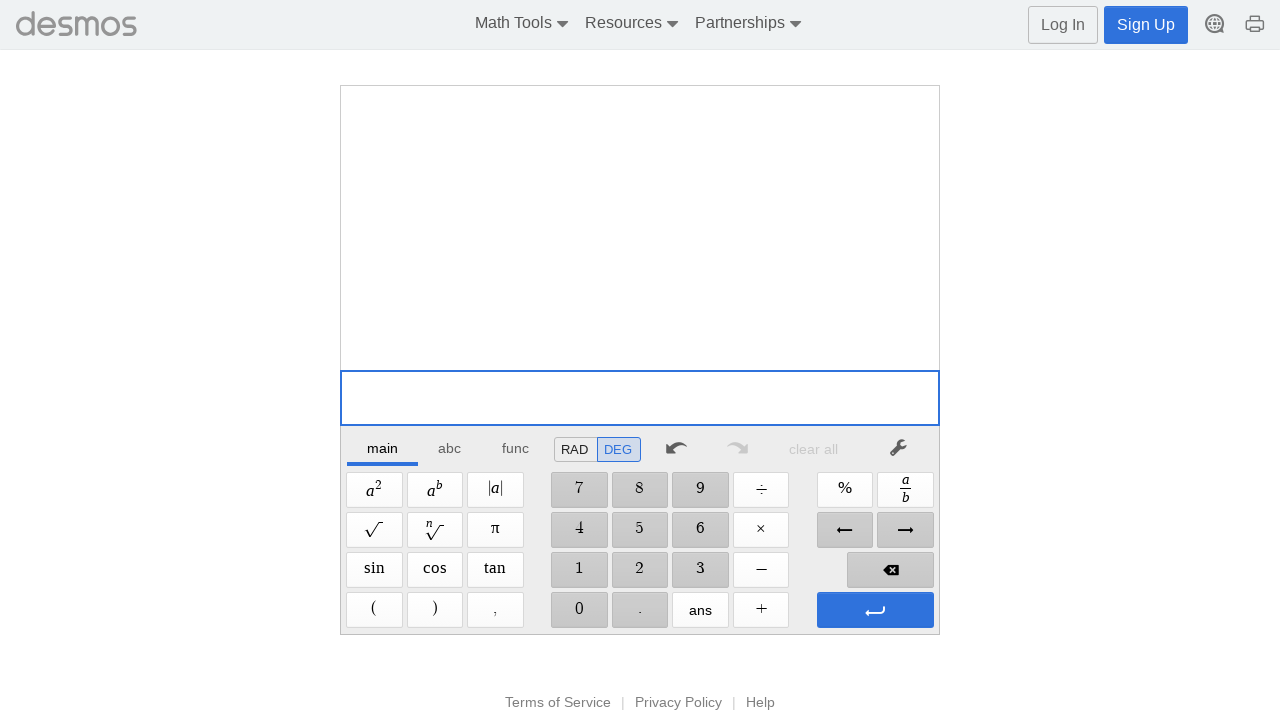

Waited 500ms for calculation
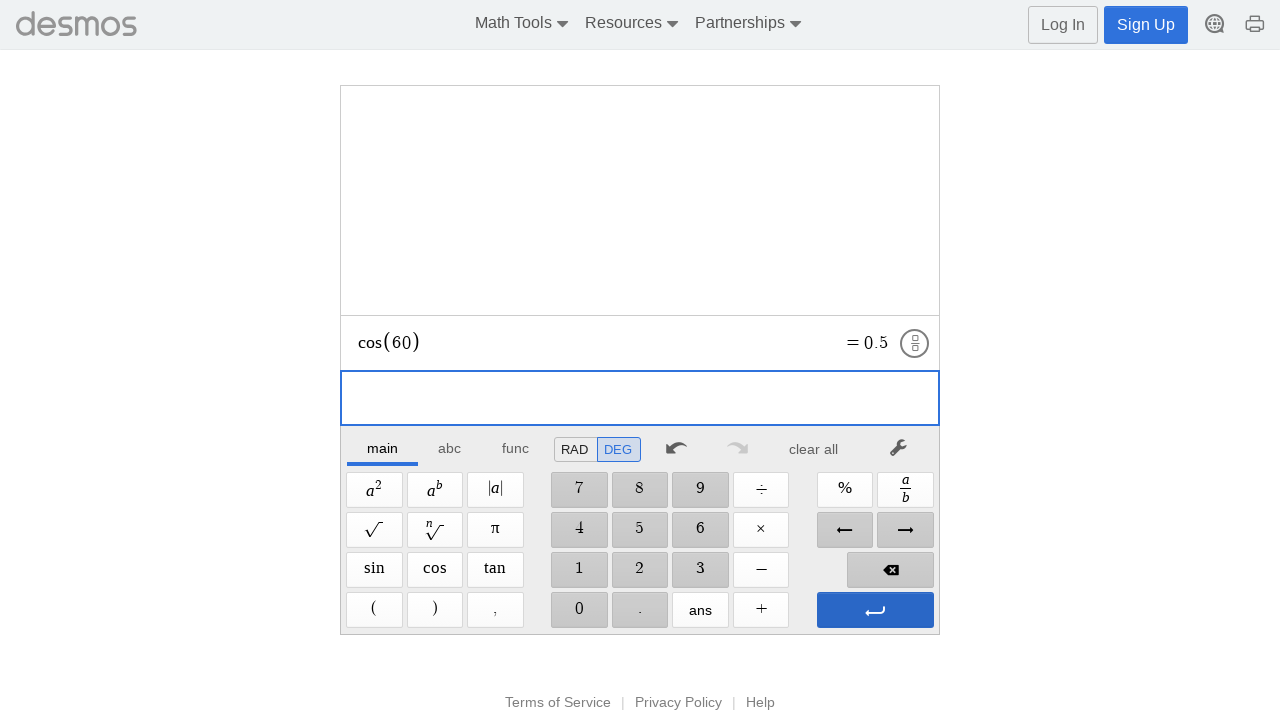

Clicked to clear calculator at (814, 449) on xpath=//*[@id="main"]/div/div/div/div[2]/div[1]/div/div[7]
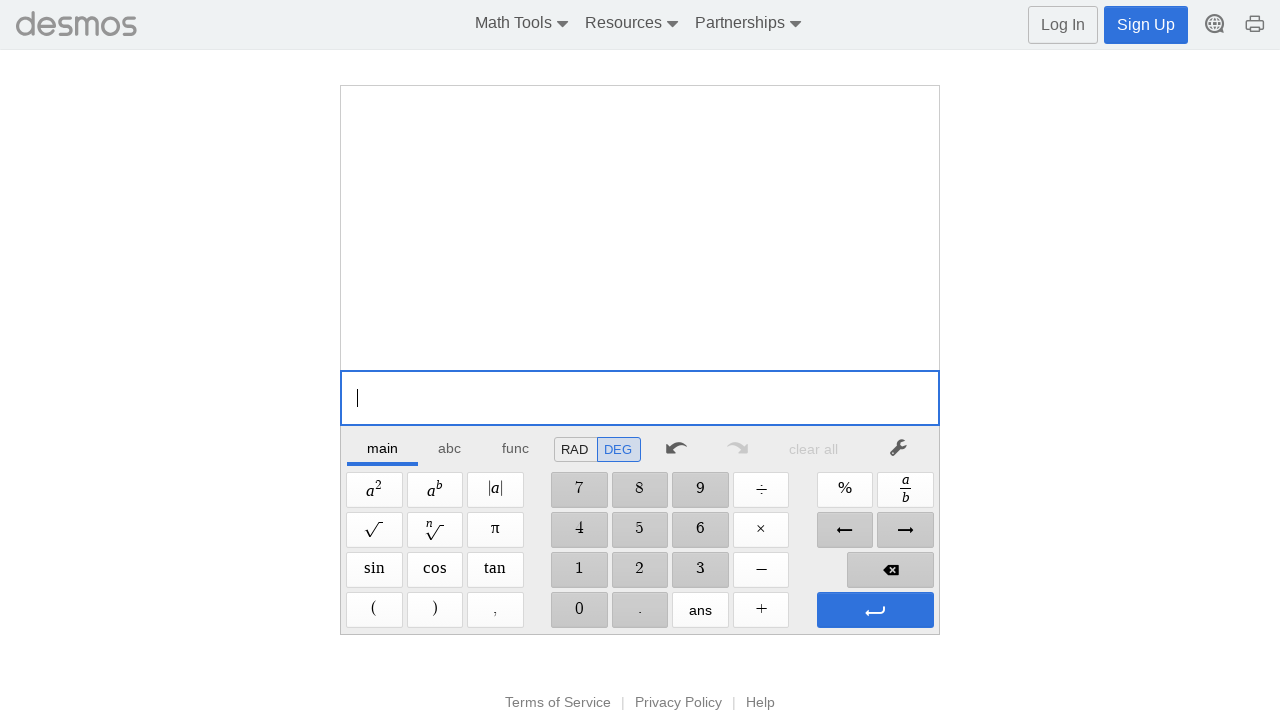

Waited 500ms before next expression
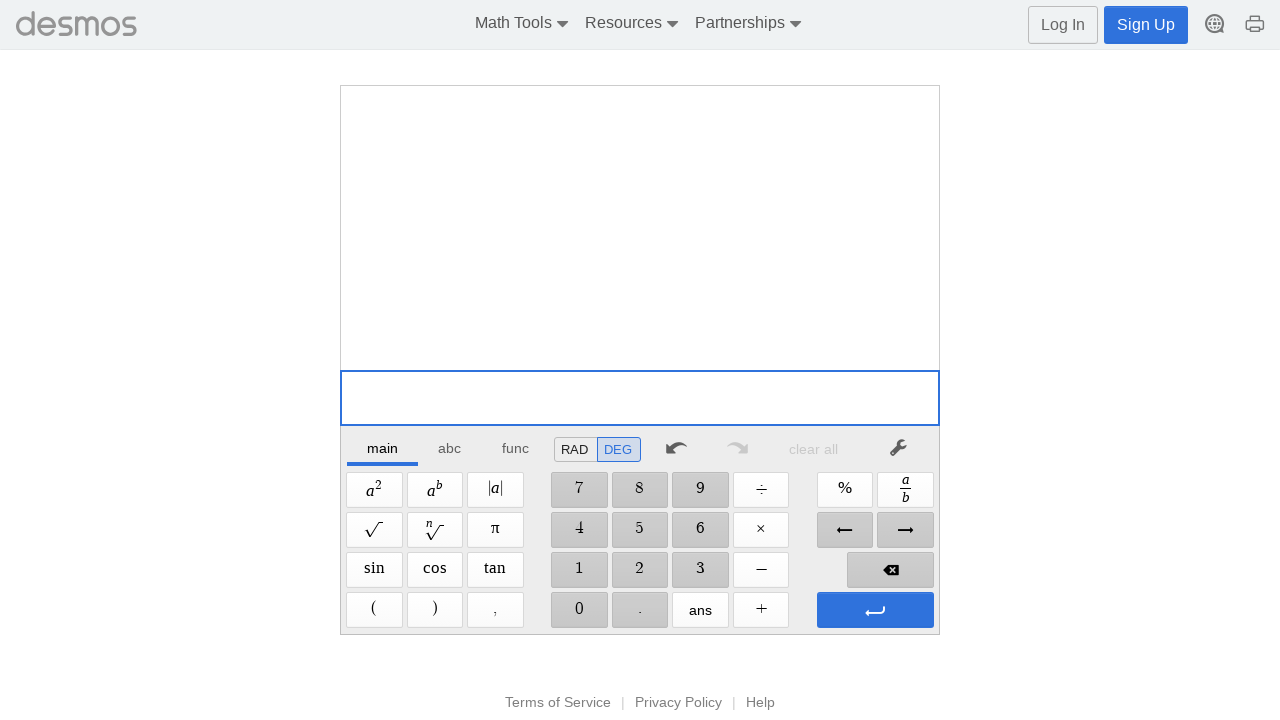

Tested cosine of 60 degrees
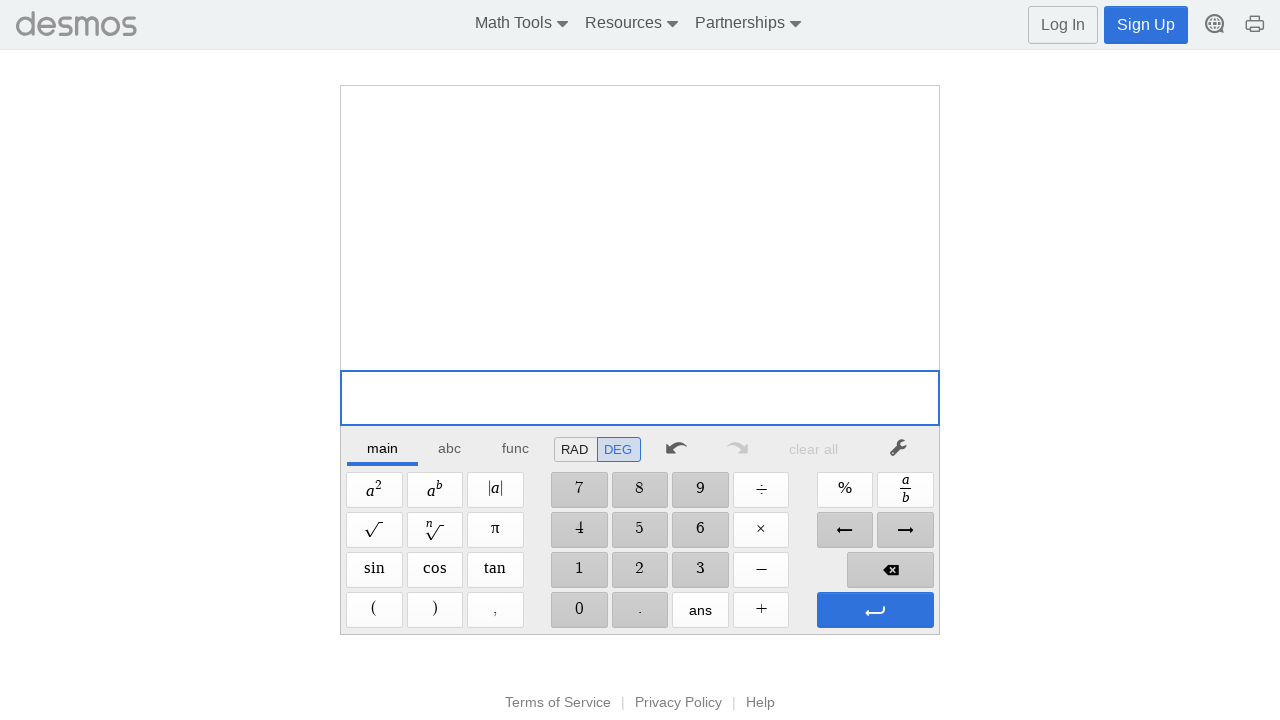

Waited 500ms for calculation at (435, 570) on xpath=//span[@aria-label='Cosine']
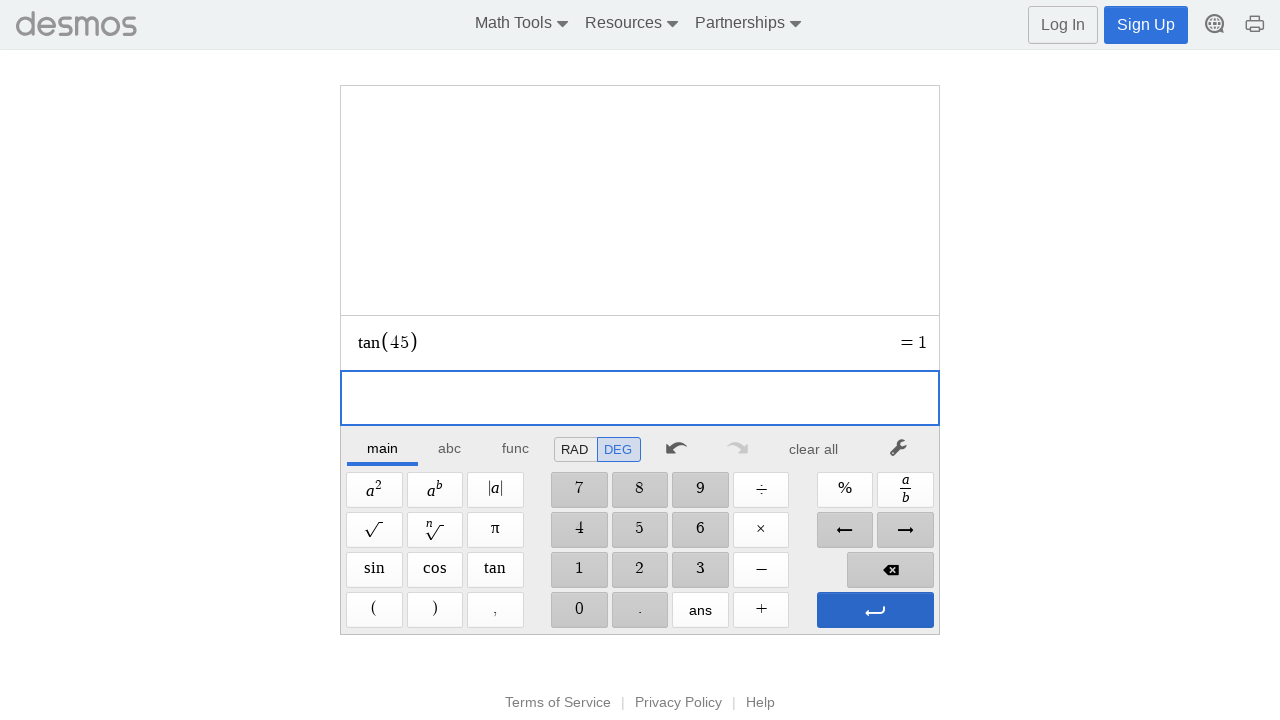

Clicked to clear calculator at (700, 530) on //span[@aria-label='6']
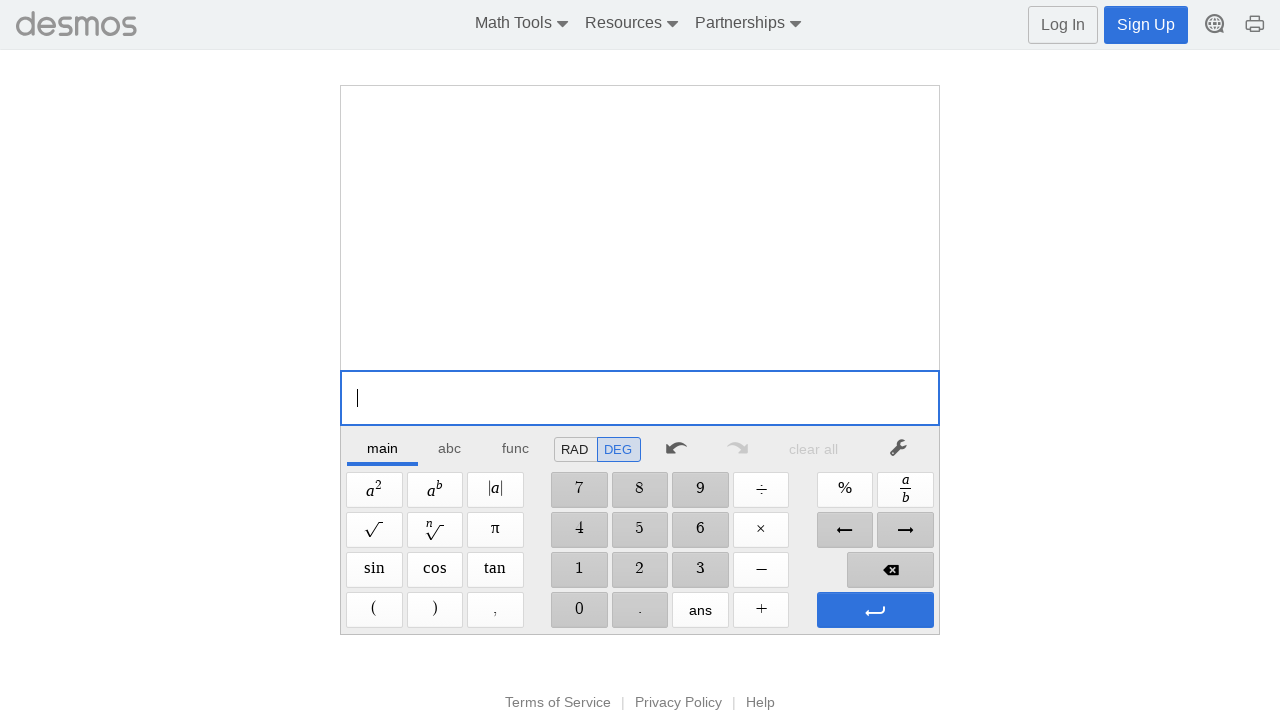

Waited 500ms before next expression at (579, 610) on //span[@aria-label='0']
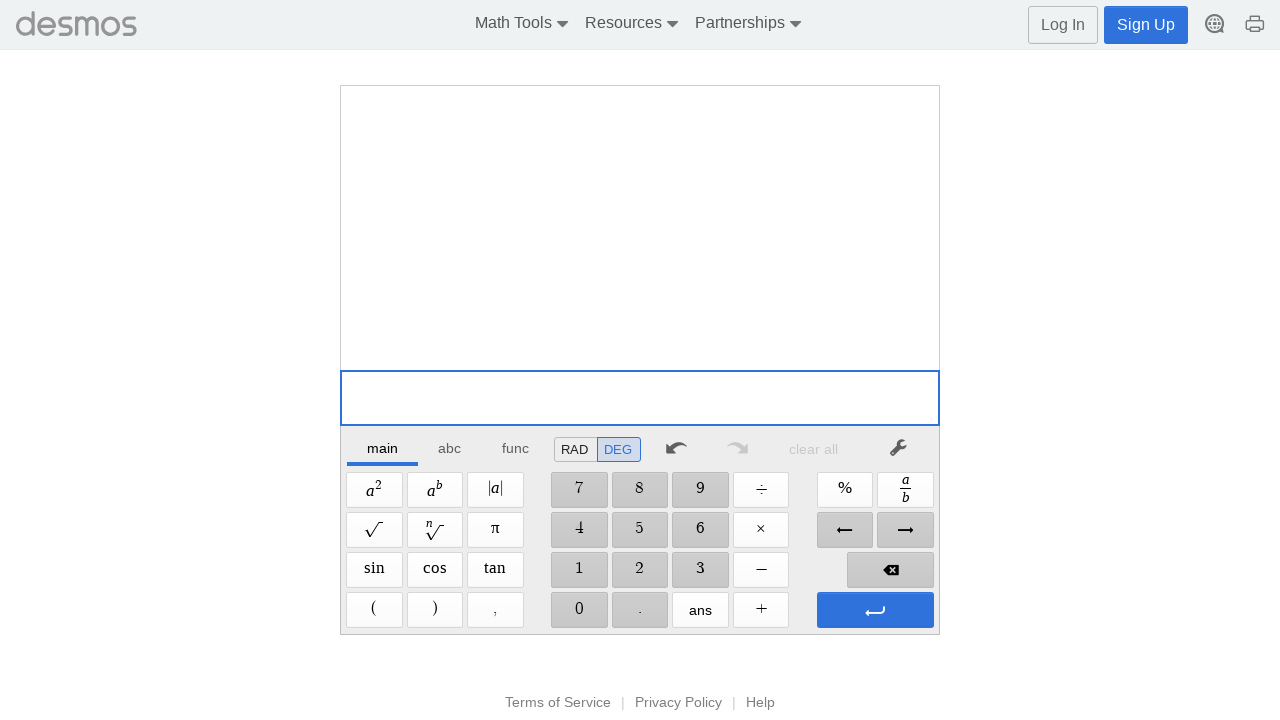

Tested tangent of 45 degrees at (875, 610) on xpath=//span[@aria-label='Enter']
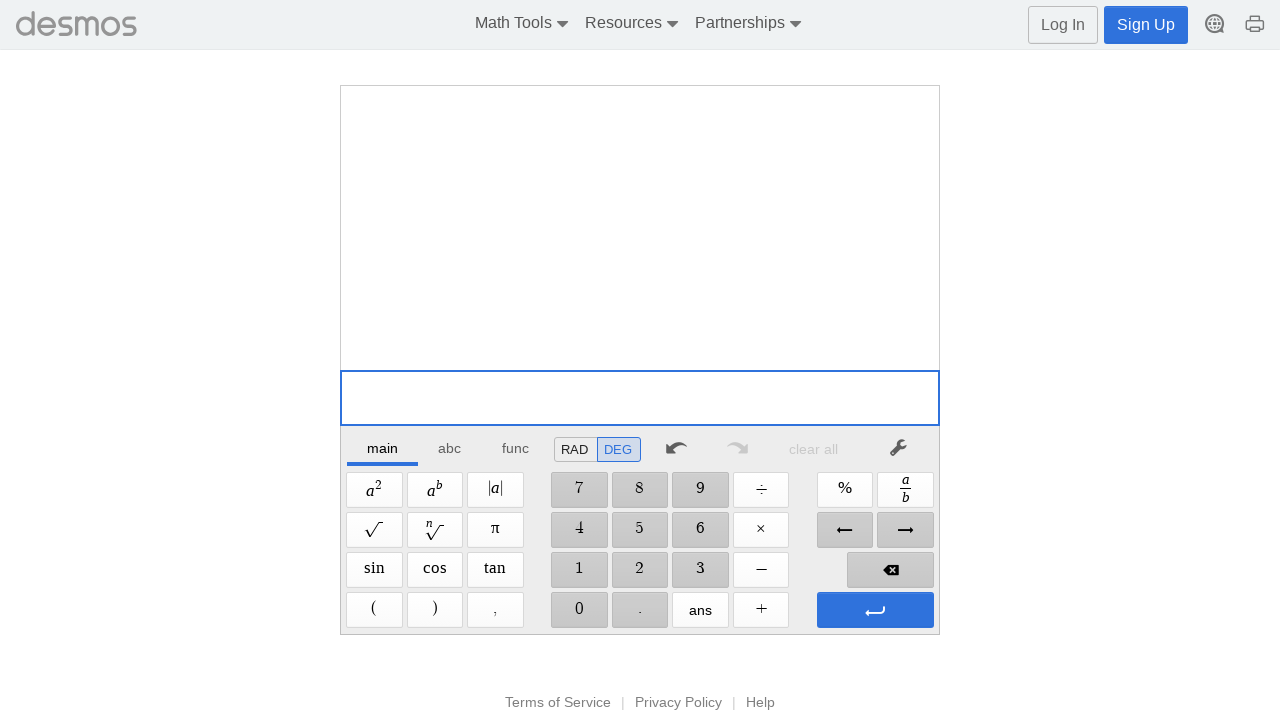

Waited 500ms for calculation
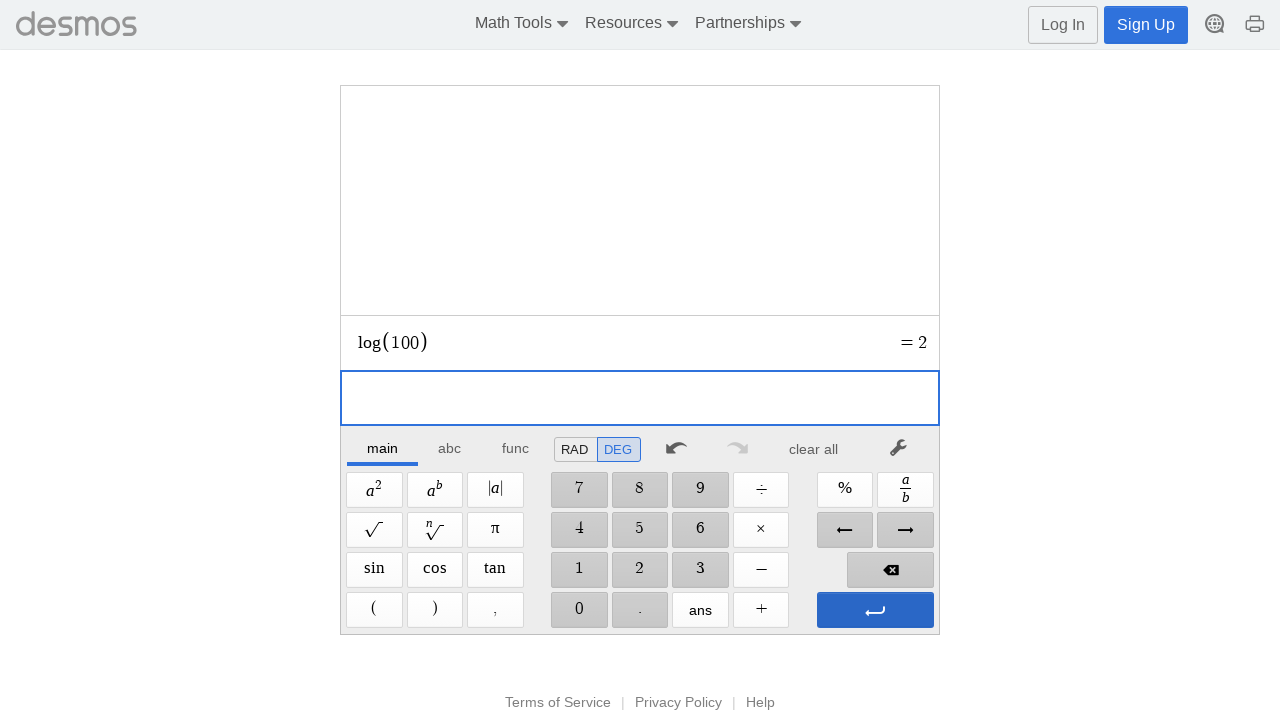

Clicked to clear calculator at (814, 449) on xpath=//*[@id="main"]/div/div/div/div[2]/div[1]/div/div[7]
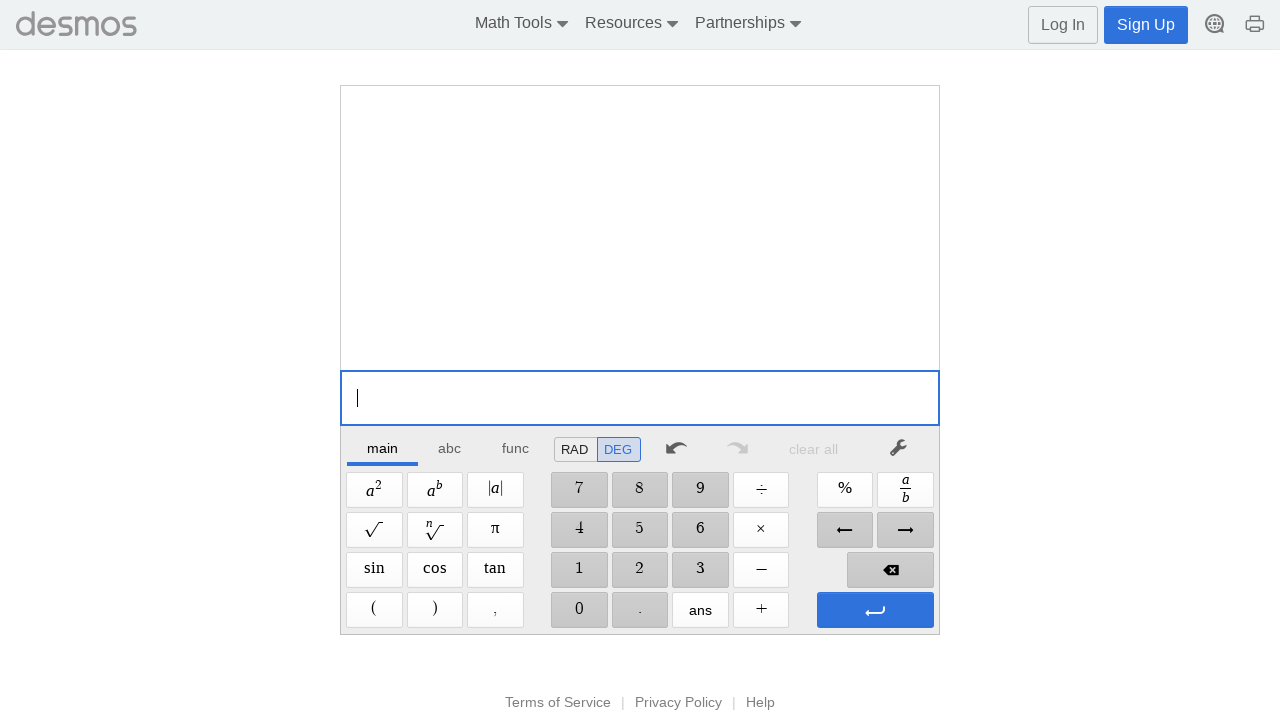

Waited 500ms before next expression
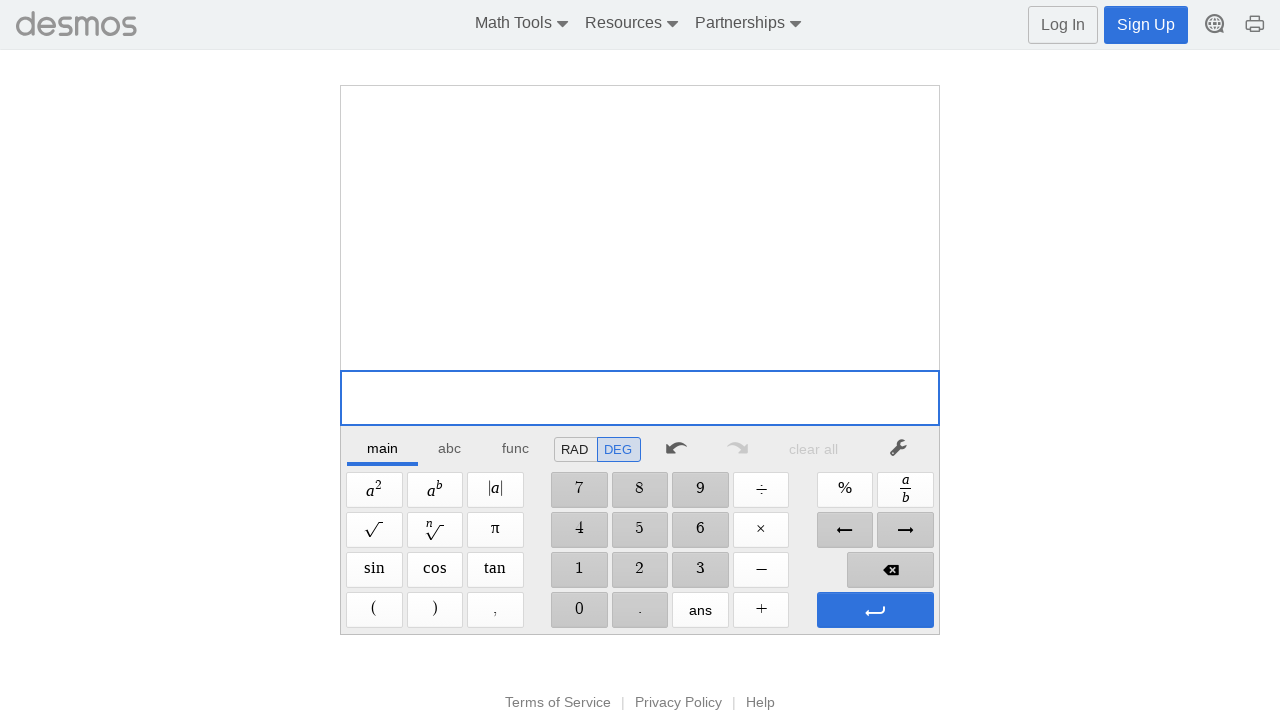

Tested logarithm of 100
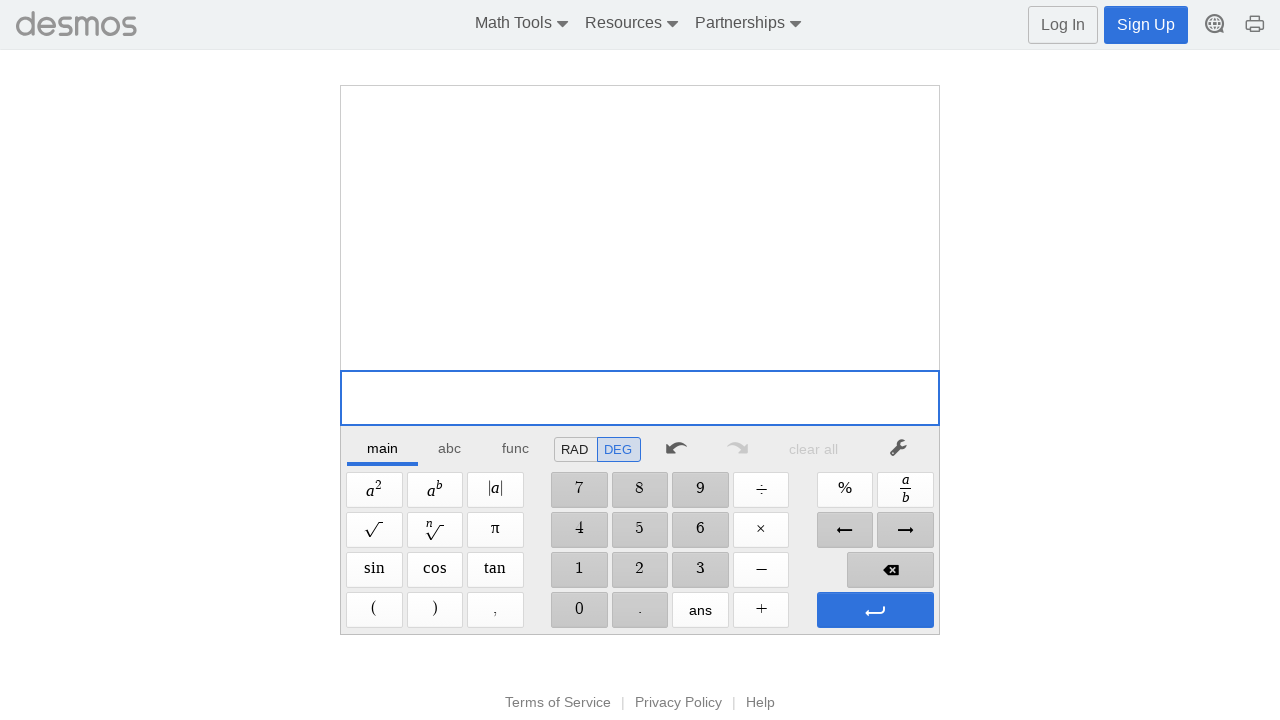

Waited 500ms for calculation at (495, 570) on xpath=//span[@aria-label='Tangent']
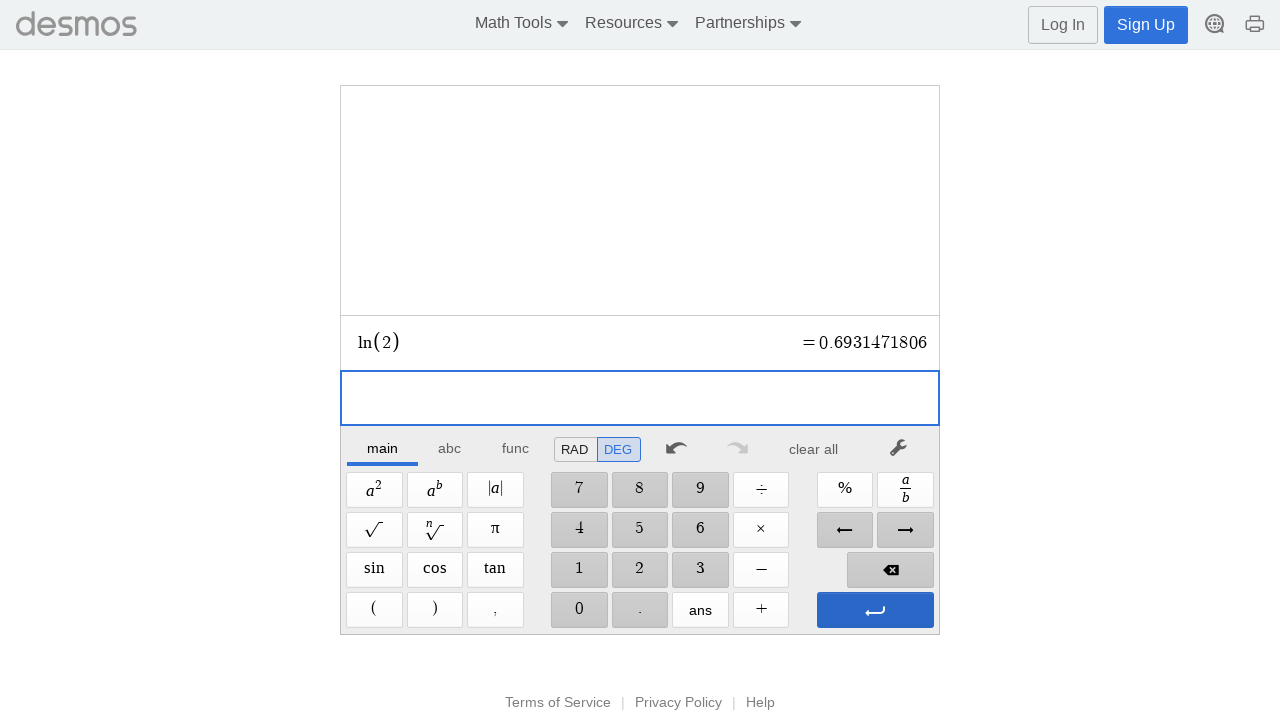

Clicked to clear calculator at (579, 530) on //span[@aria-label='4']
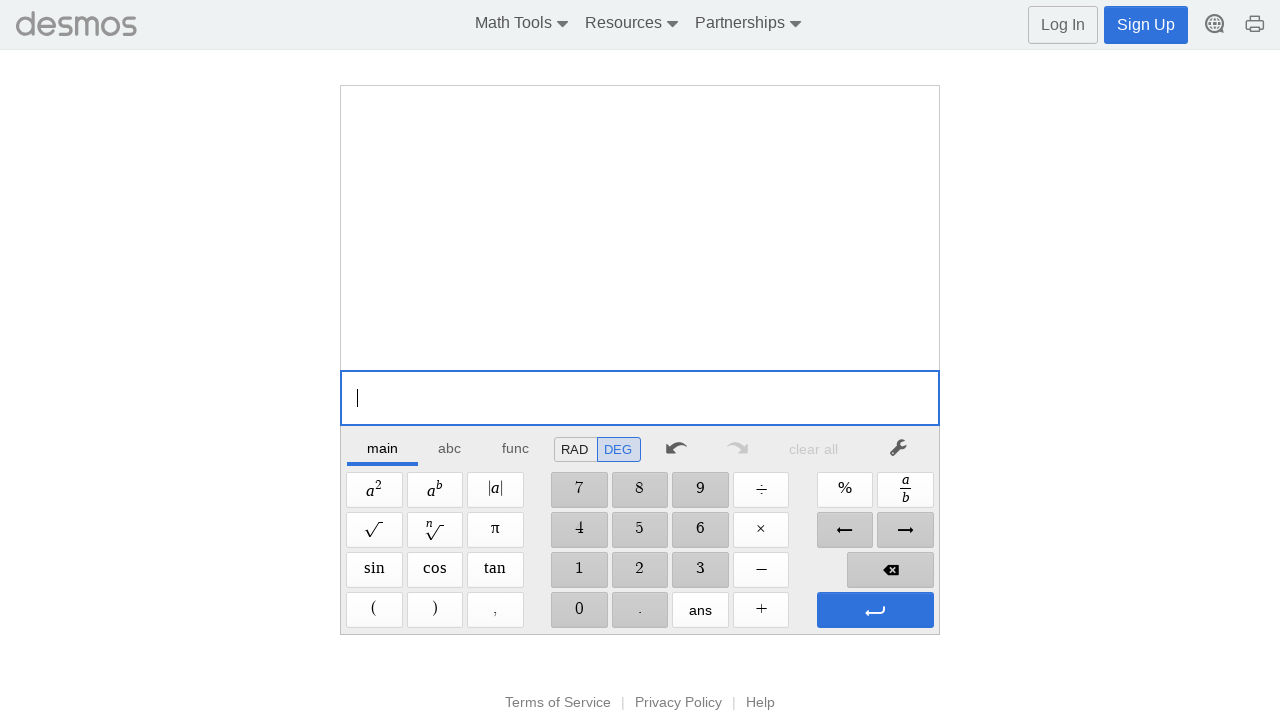

Waited 500ms before next expression at (640, 530) on //span[@aria-label='5']
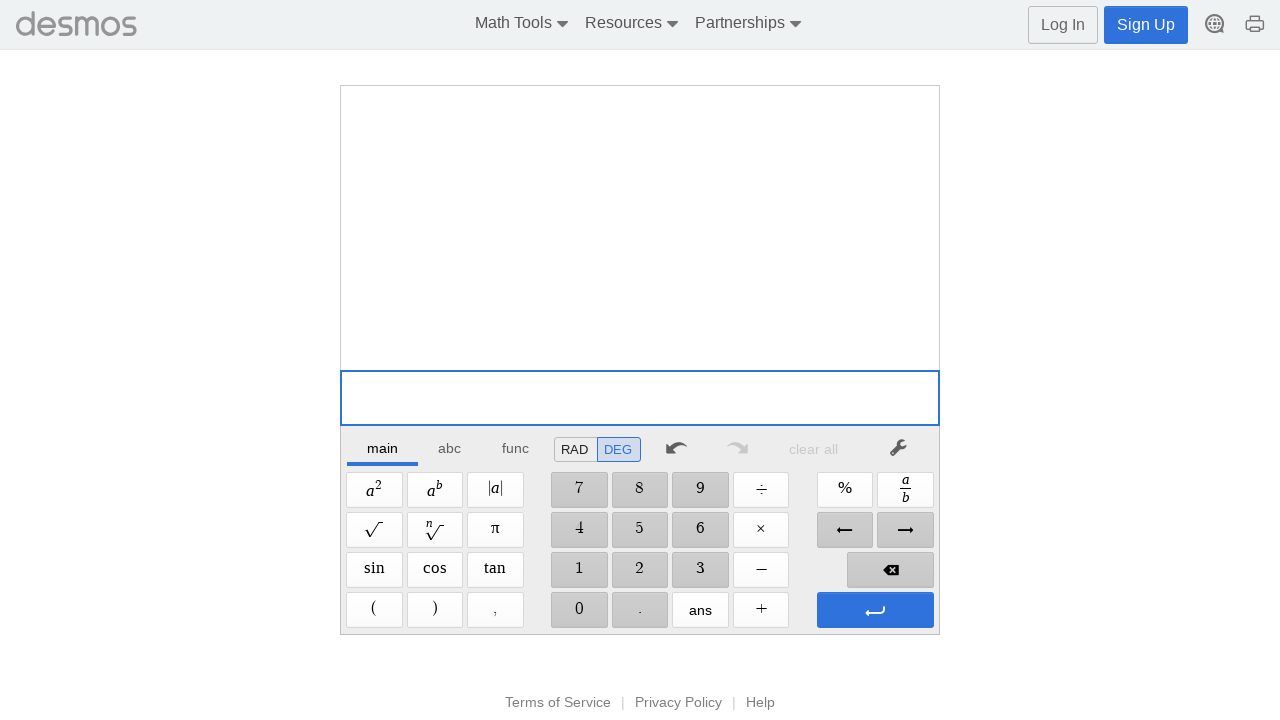

Tested natural logarithm of 2 at (875, 610) on xpath=//span[@aria-label='Enter']
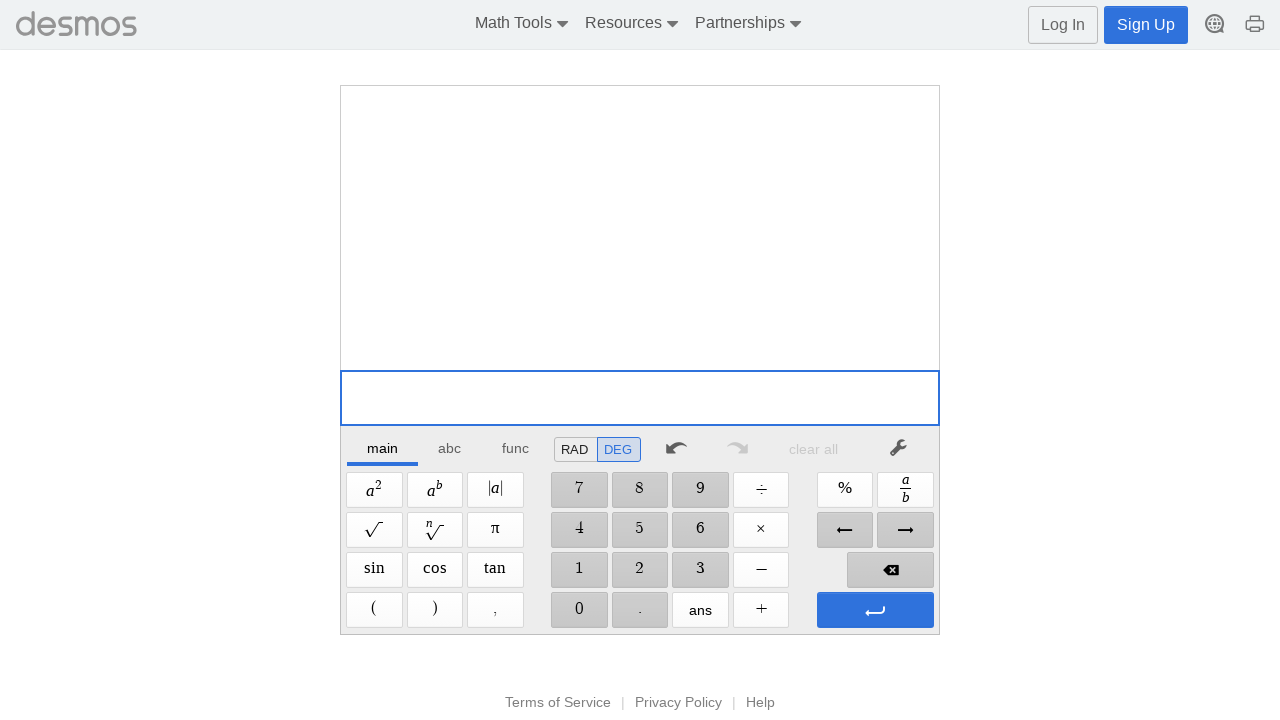

Waited 500ms for calculation
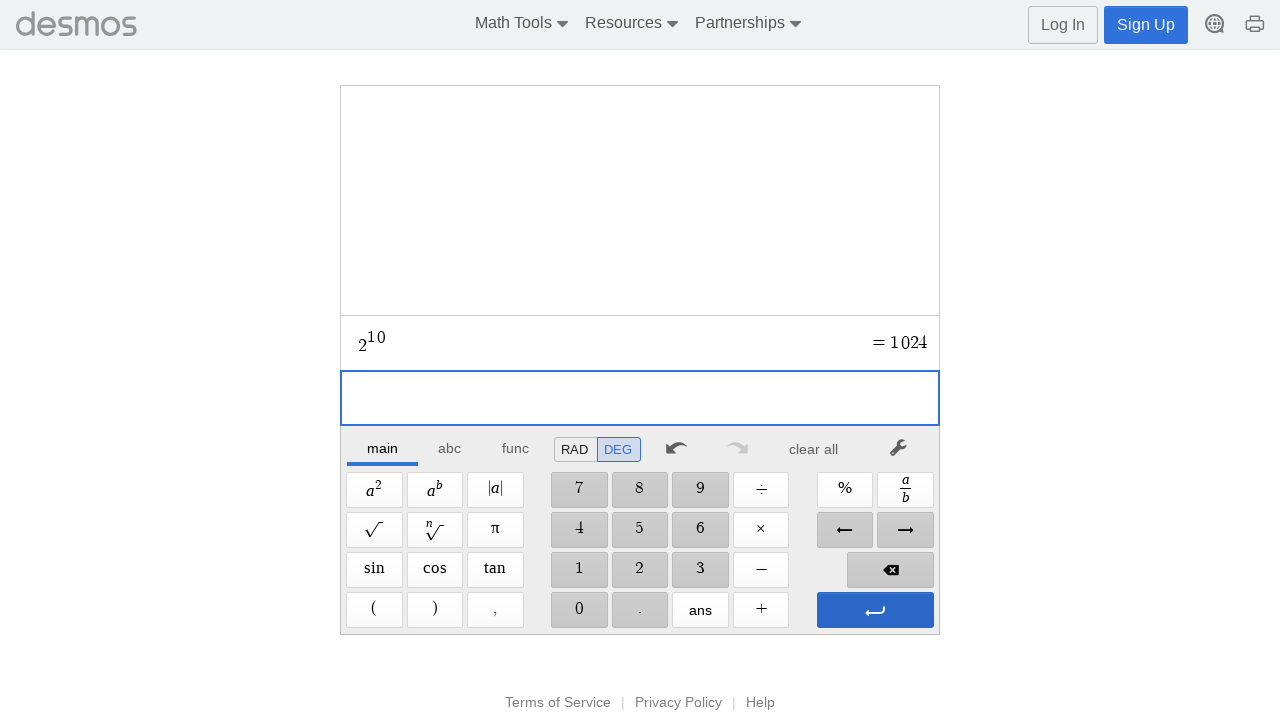

Clicked to clear calculator at (814, 449) on xpath=//*[@id="main"]/div/div/div/div[2]/div[1]/div/div[7]
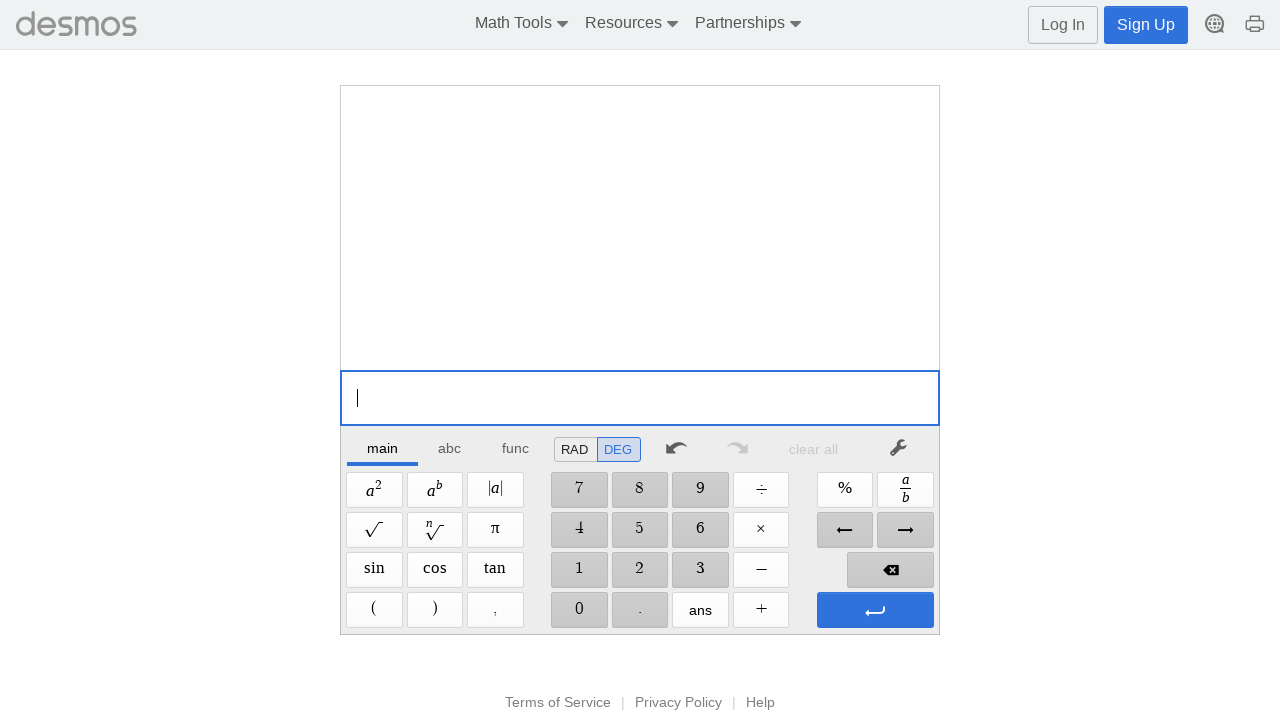

Waited 500ms before next expression
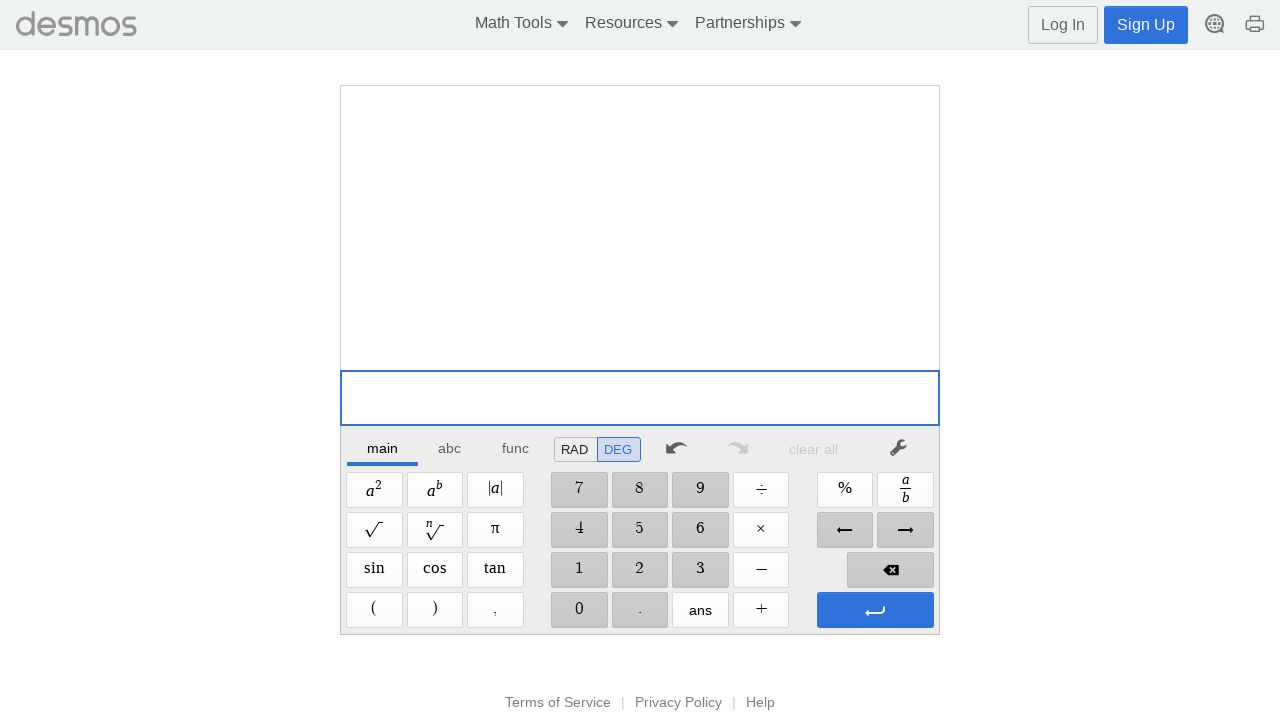

Tested 2 raised to power of 10
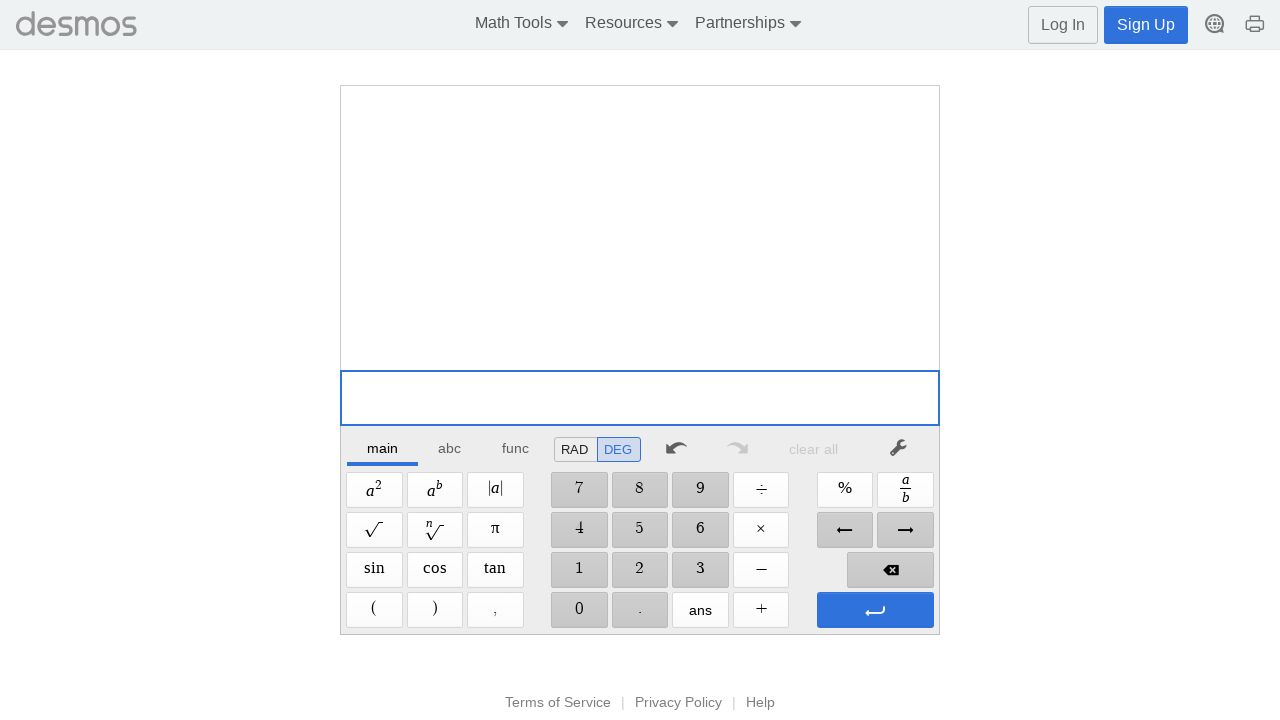

Waited 500ms for calculation at (515, 447) on xpath=//div[@aria-label='Functions']
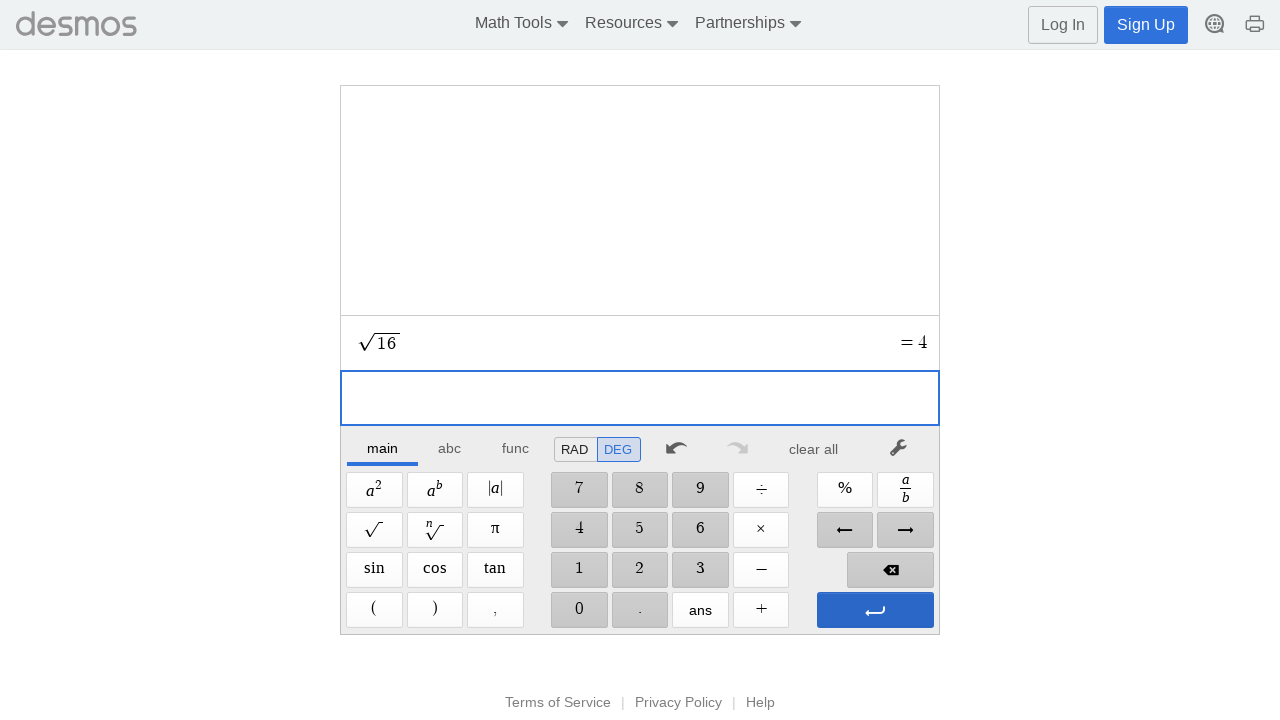

Clicked to clear calculator at (794, 570) on xpath=//span[@aria-label='Log']
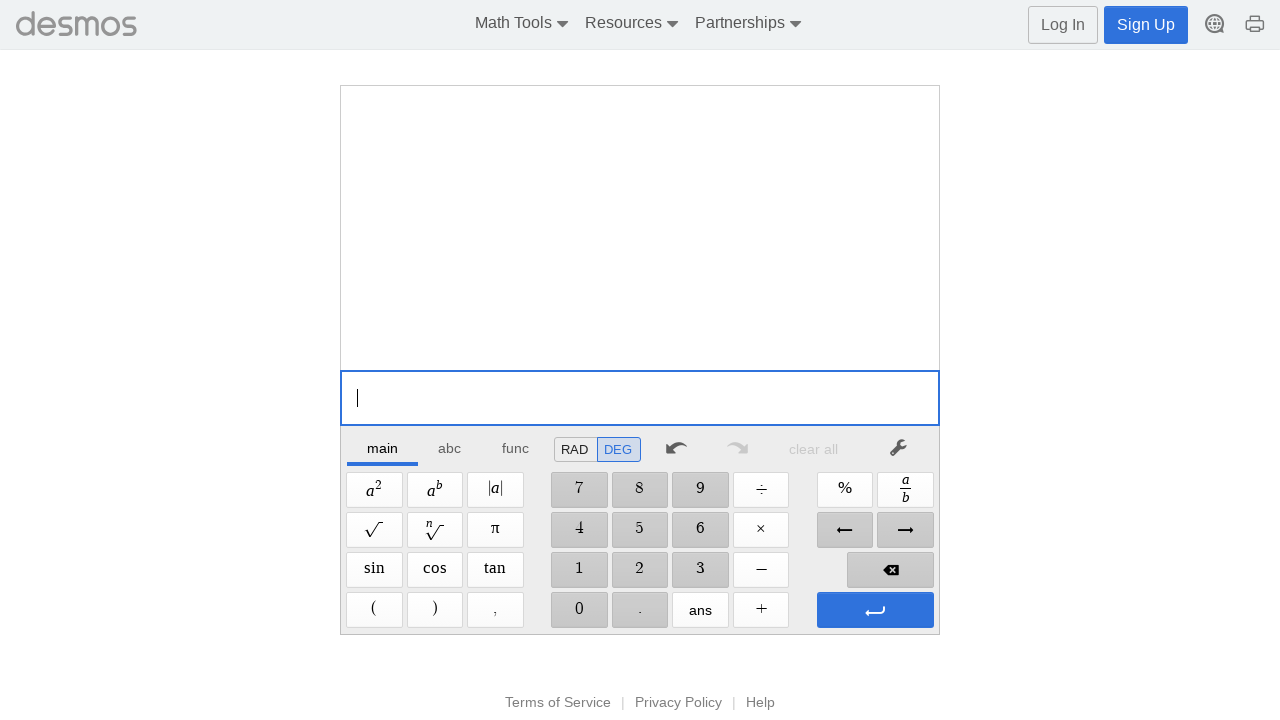

Waited 500ms before next expression at (383, 447) on xpath=//div[@aria-label='main']
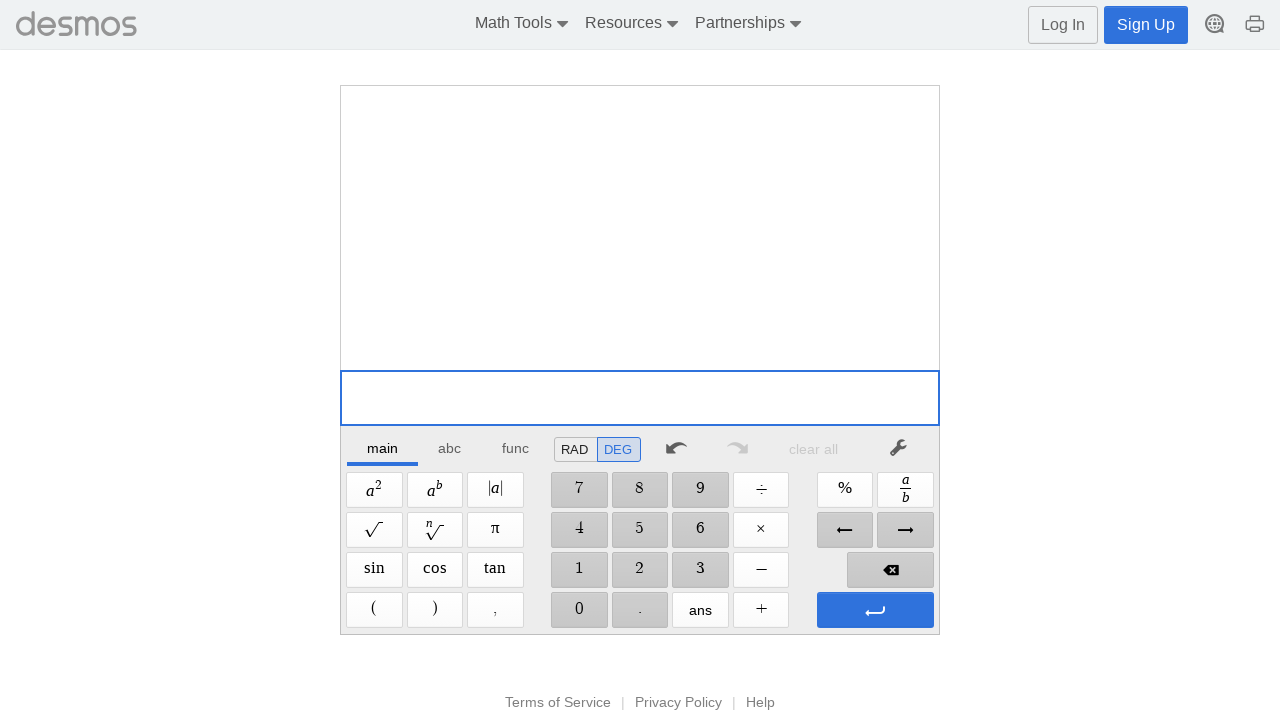

Tested square root of 16 at (579, 570) on //span[@aria-label='1']
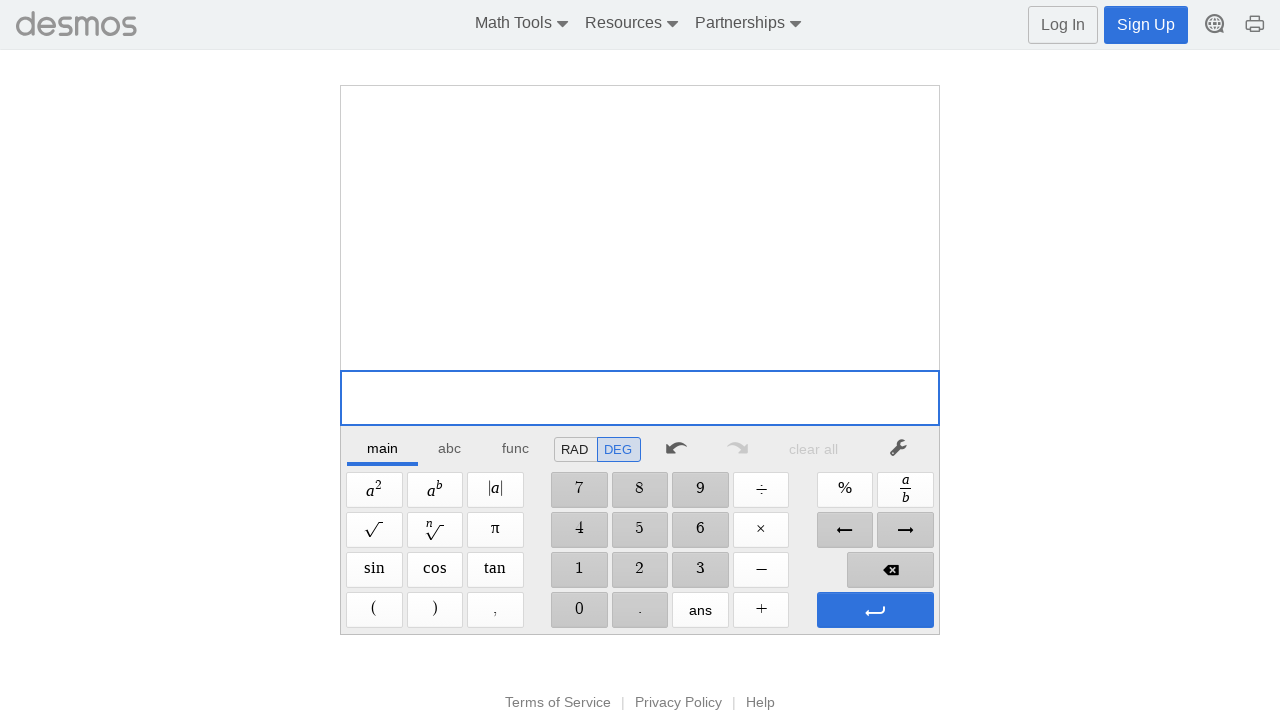

Waited 500ms for calculation at (579, 610) on //span[@aria-label='0']
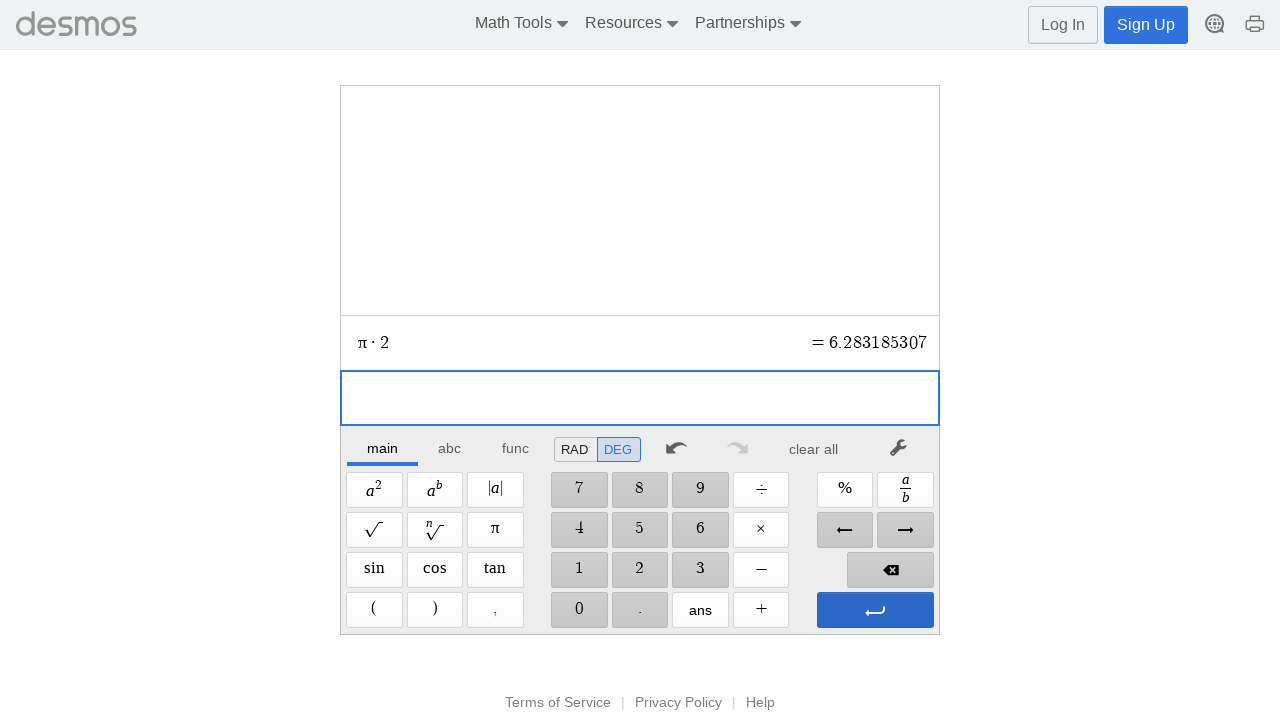

Clicked to clear calculator at (579, 610) on //span[@aria-label='0']
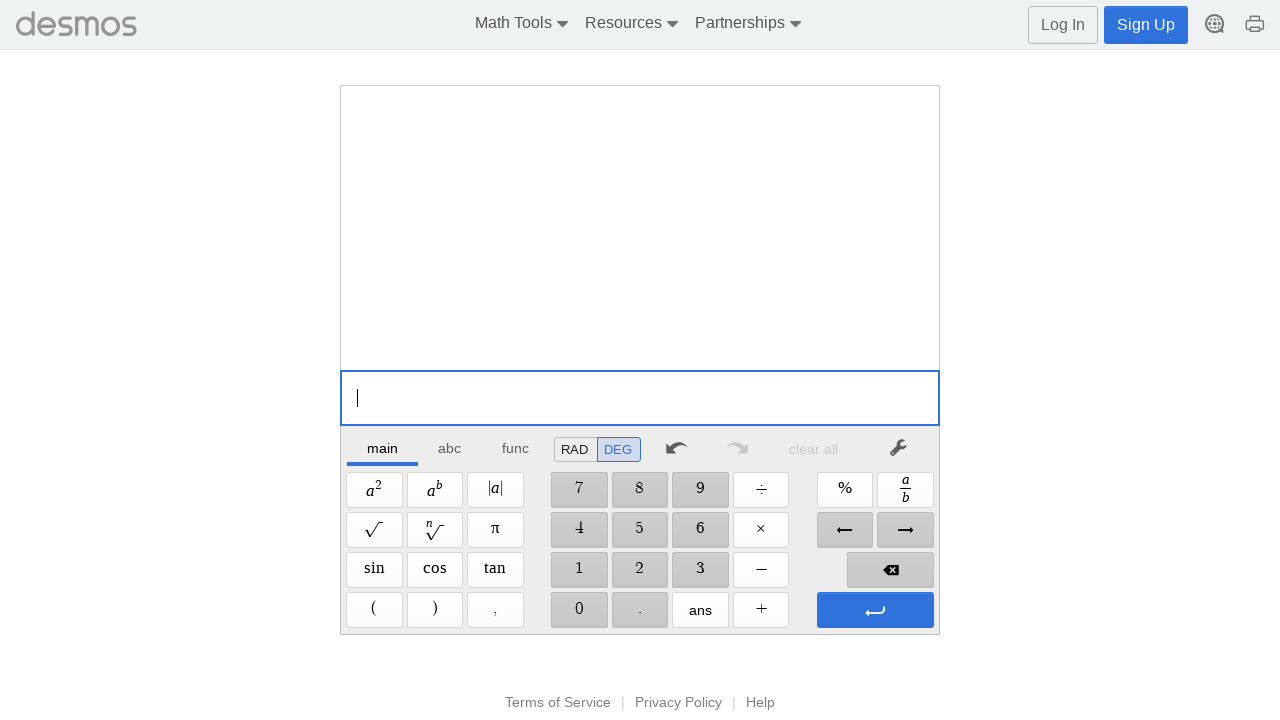

Waited 500ms before next expression at (875, 610) on xpath=//span[@aria-label='Enter']
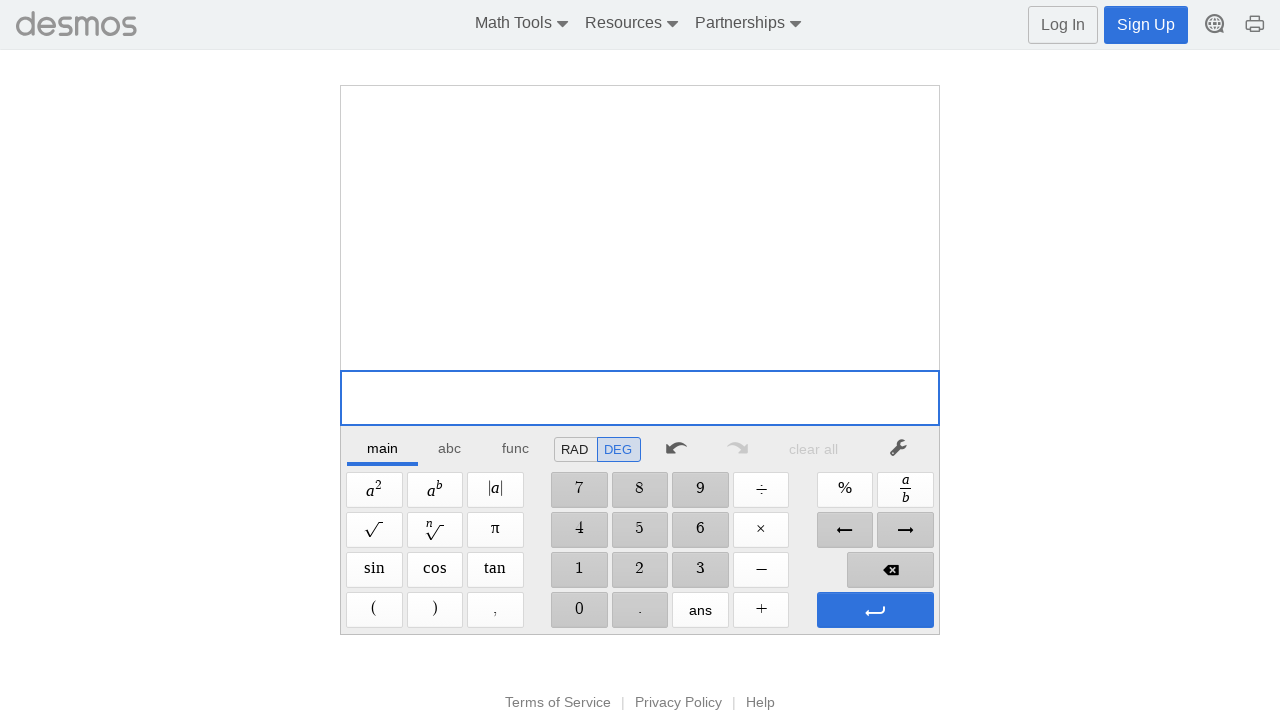

Tested pi multiplied by 2
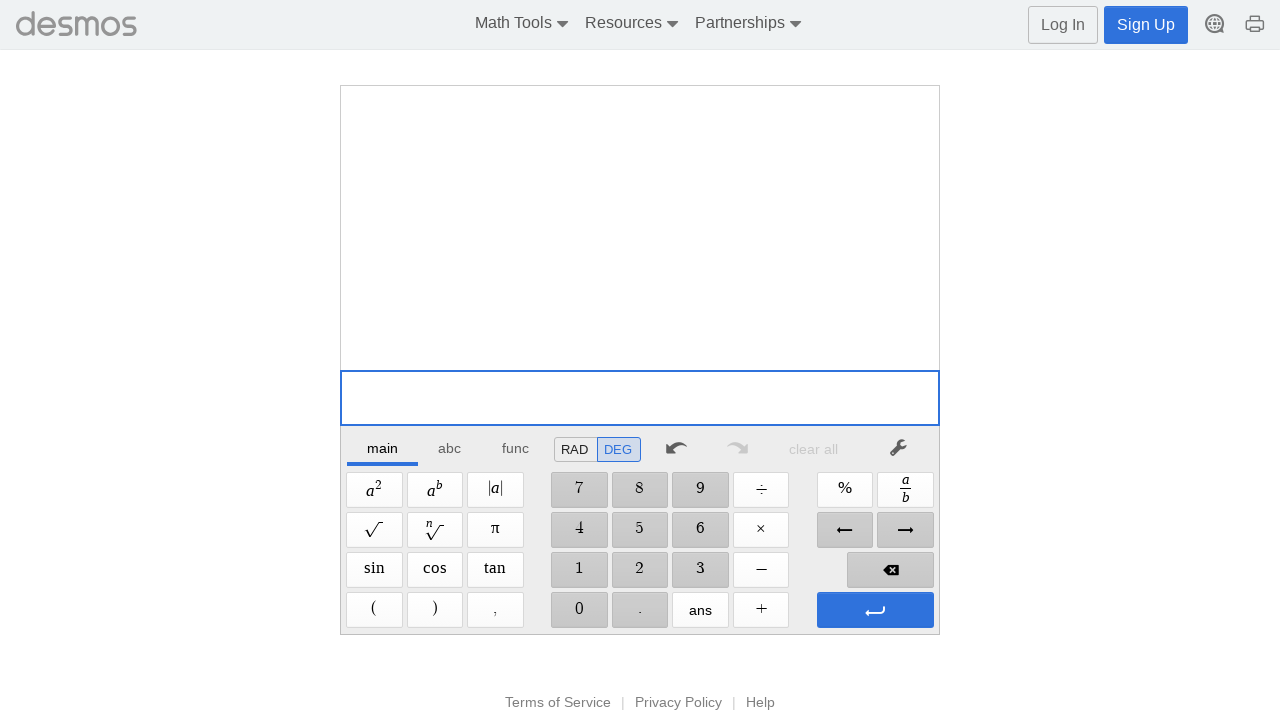

Waited 500ms for calculation at (814, 449) on xpath=//*[@id="main"]/div/div/div/div[2]/div[1]/div/div[7]
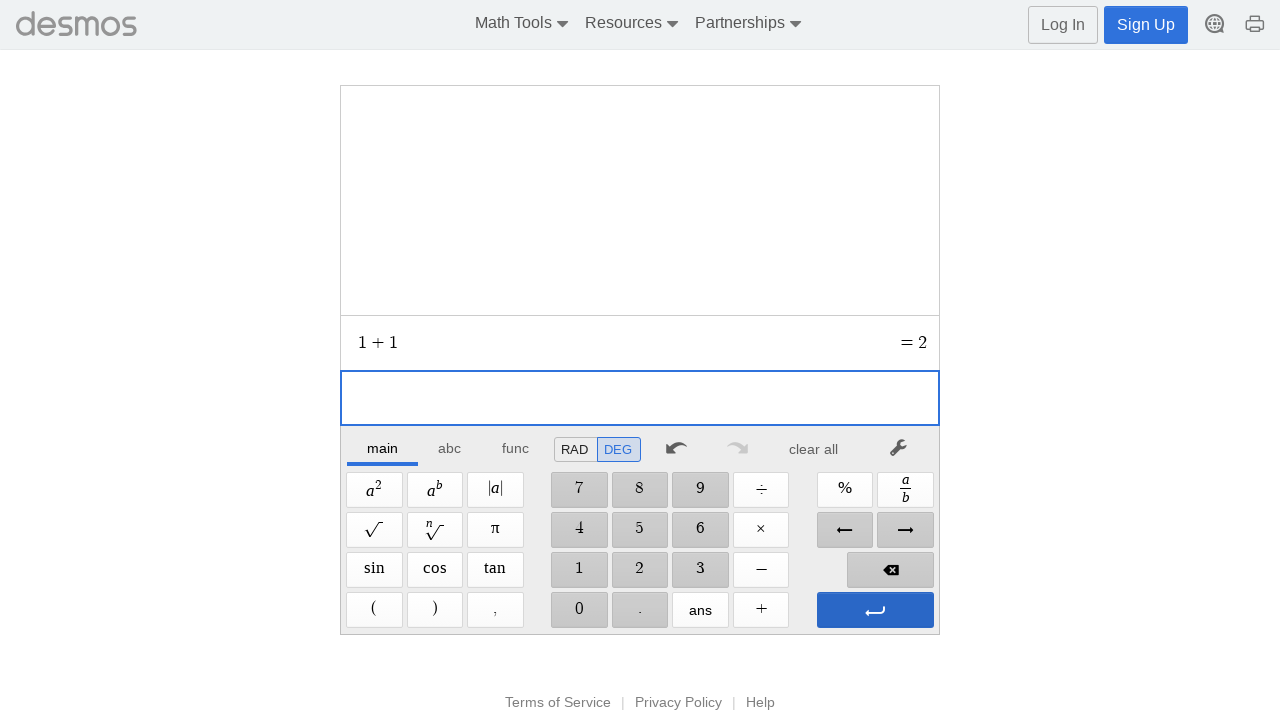

Clicked to clear calculator
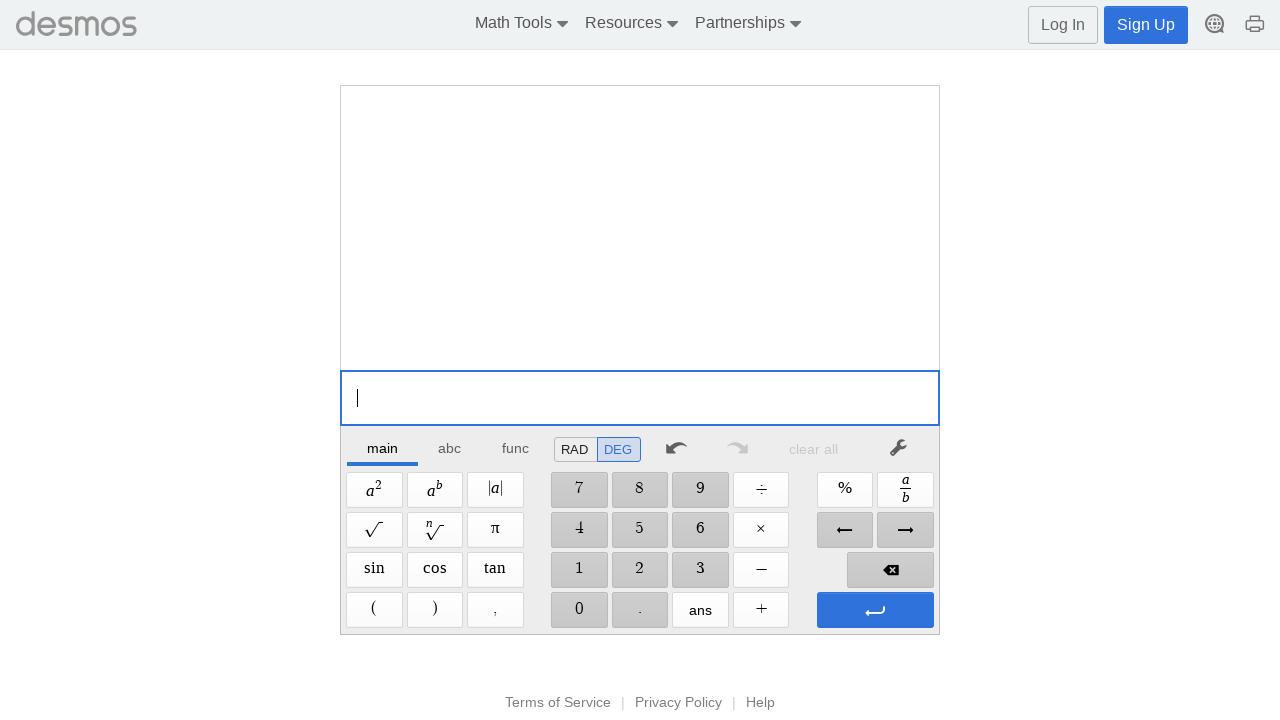

Waited 500ms before next expression
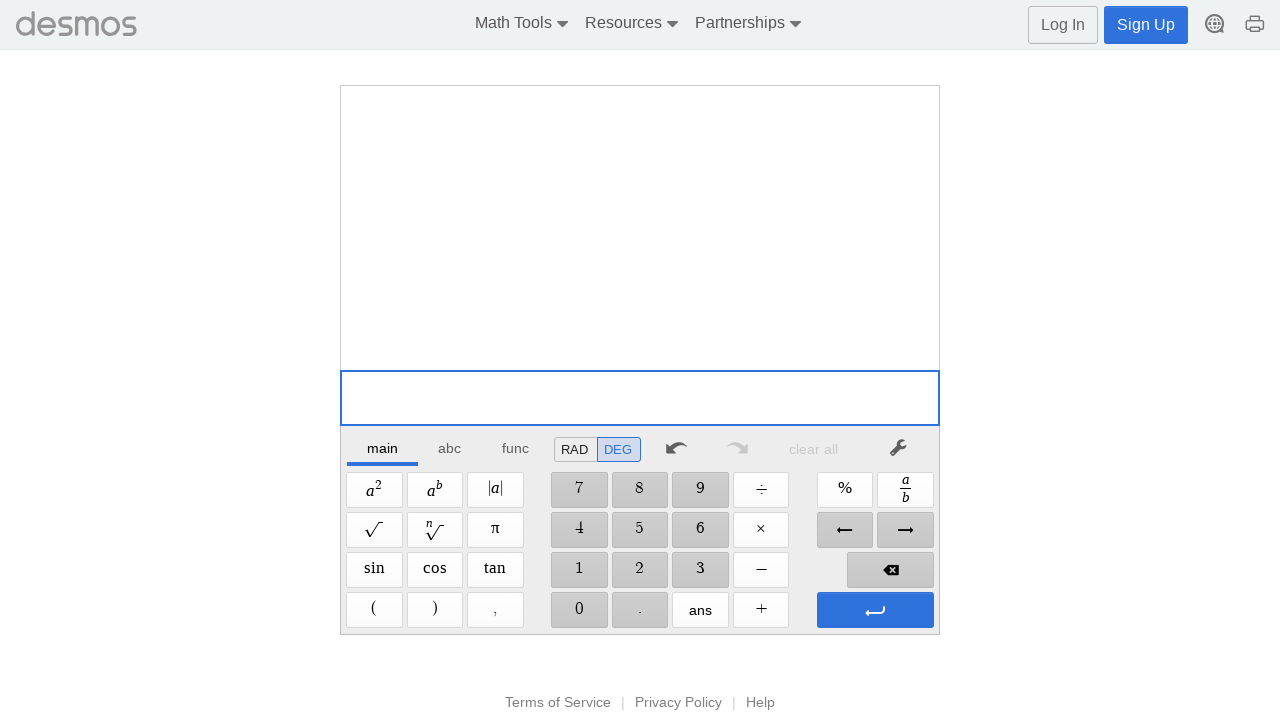

Tested basic addition: 1 + 1 at (515, 447) on xpath=//div[@aria-label='Functions']
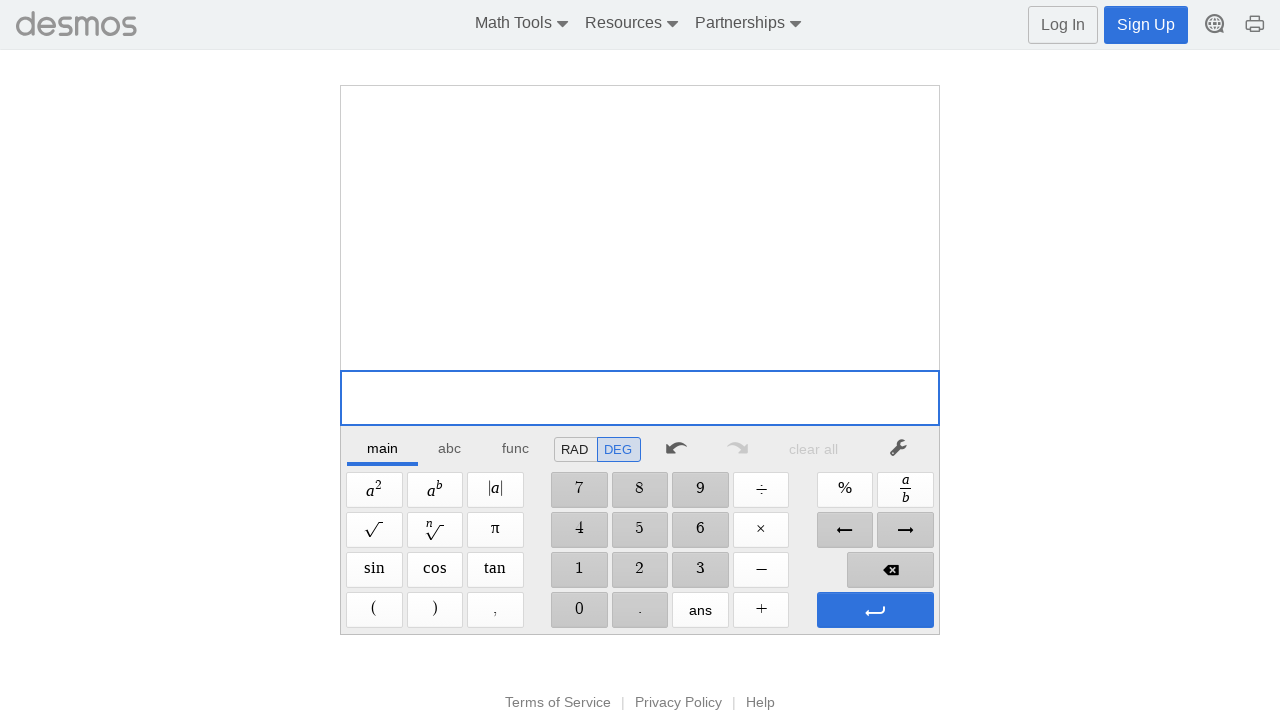

Waited 500ms for calculation at (699, 570) on xpath=//span[@aria-label='Natural Log']
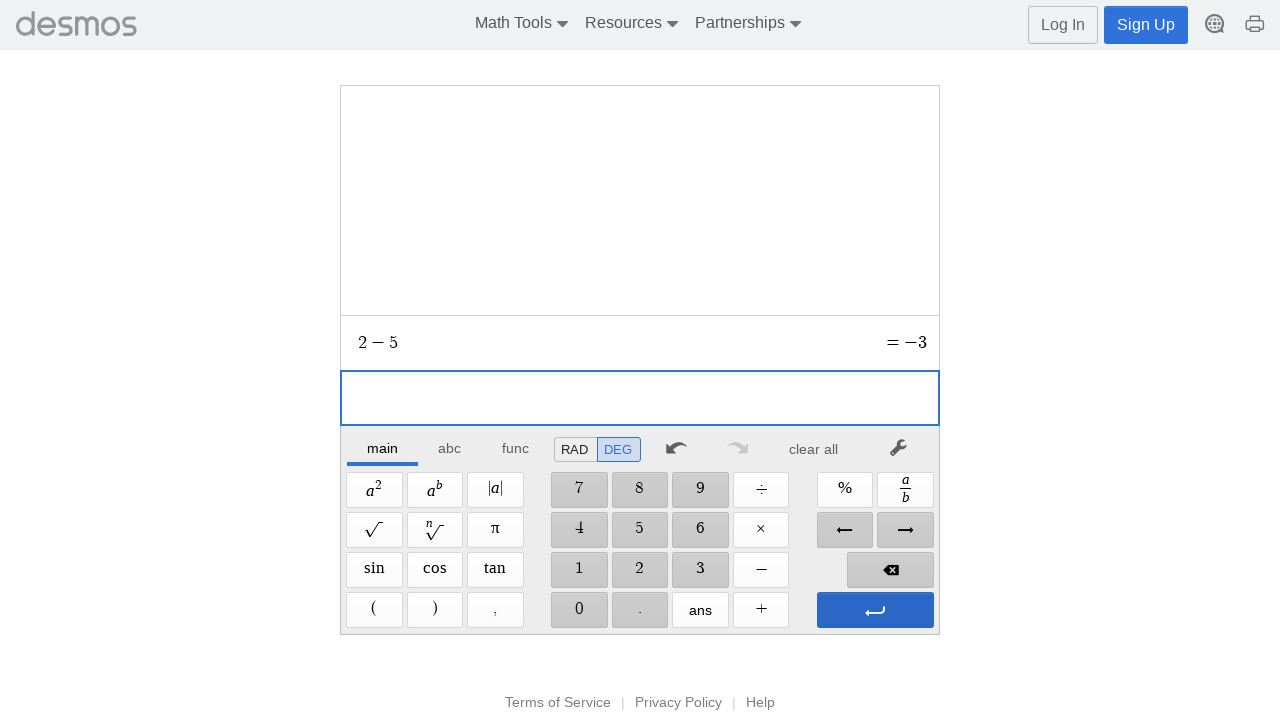

Clicked to clear calculator at (383, 447) on xpath=//div[@aria-label='main']
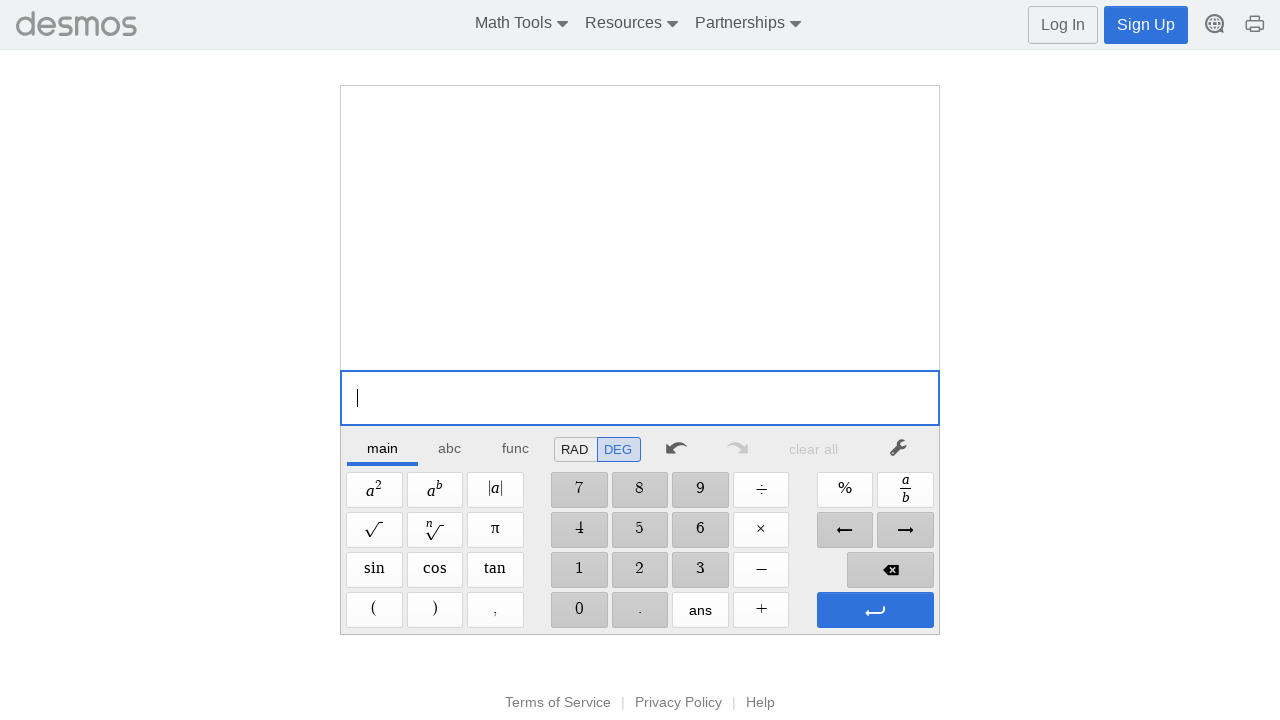

Waited 500ms before next expression at (640, 570) on //span[@aria-label='2']
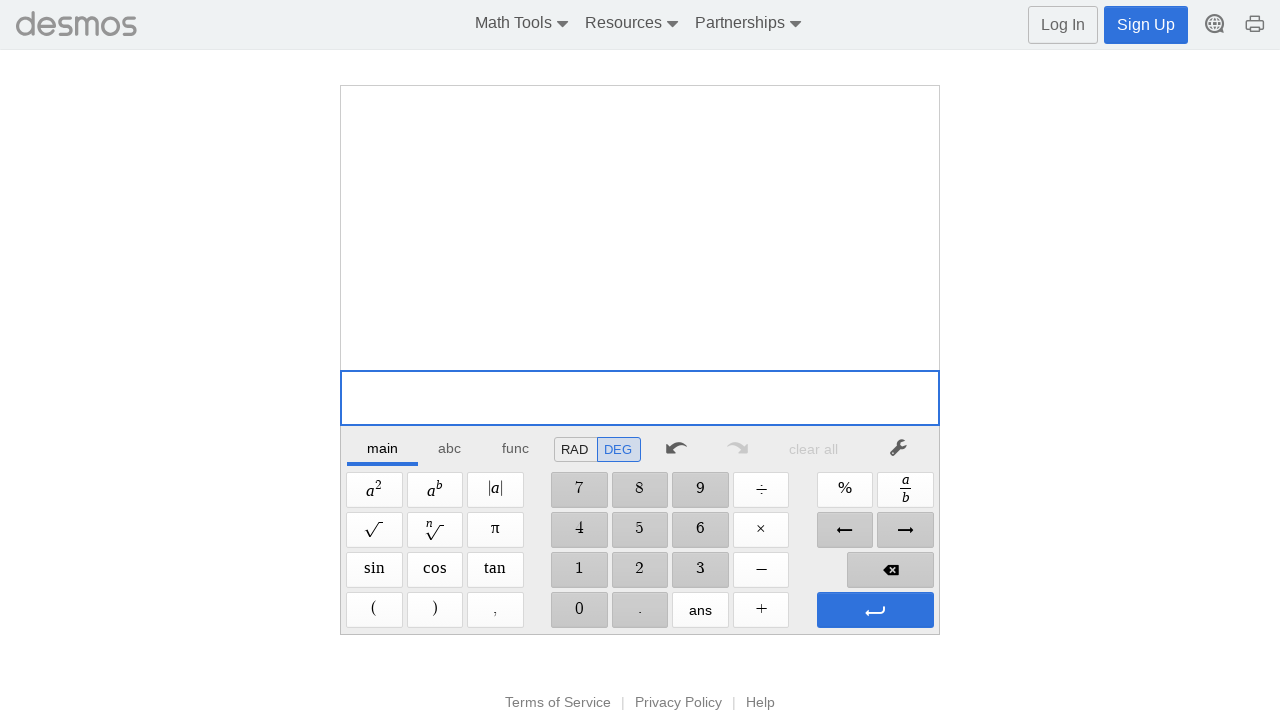

Tested basic subtraction: 2 - 5 at (875, 610) on xpath=//span[@aria-label='Enter']
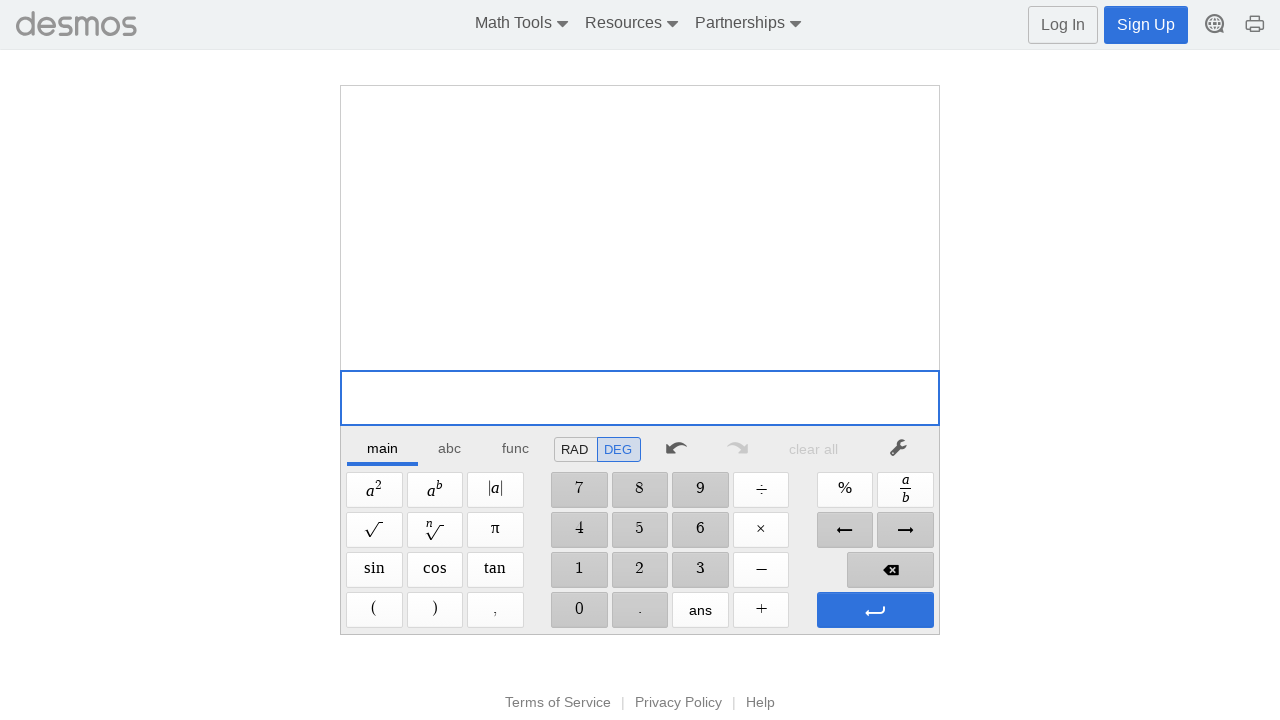

Waited 500ms for calculation
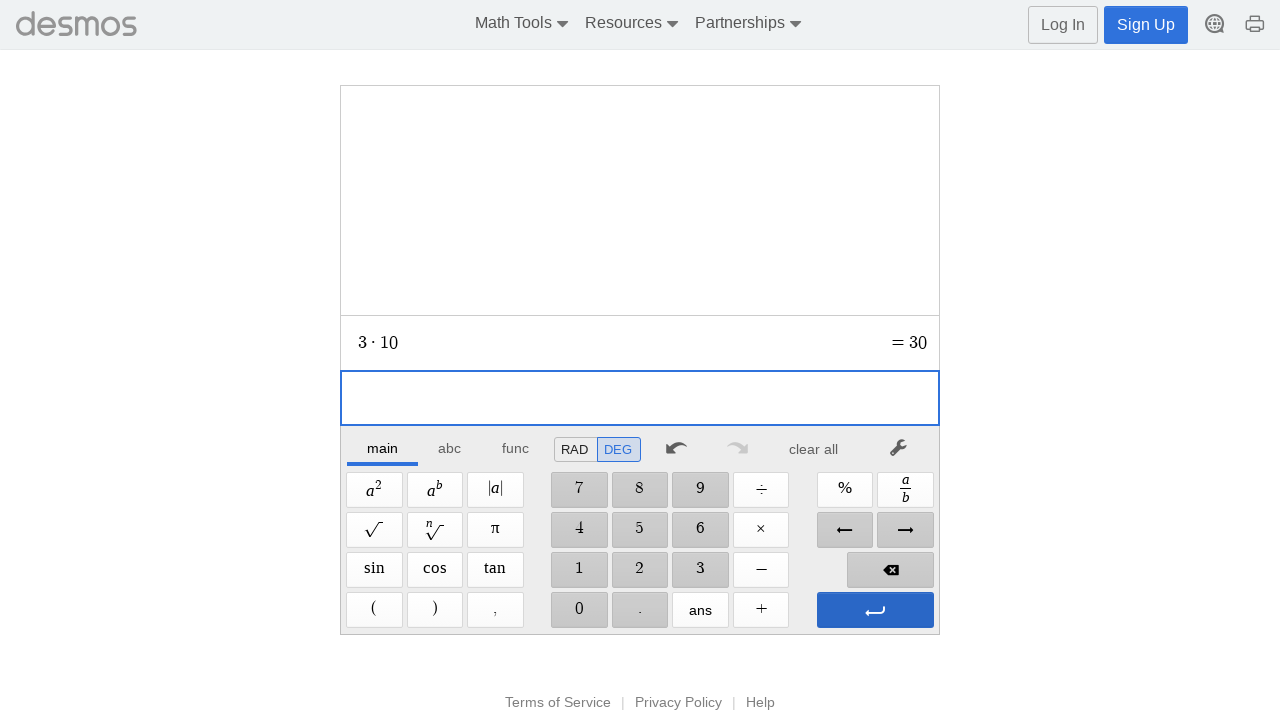

Clicked to clear calculator at (814, 449) on xpath=//*[@id="main"]/div/div/div/div[2]/div[1]/div/div[7]
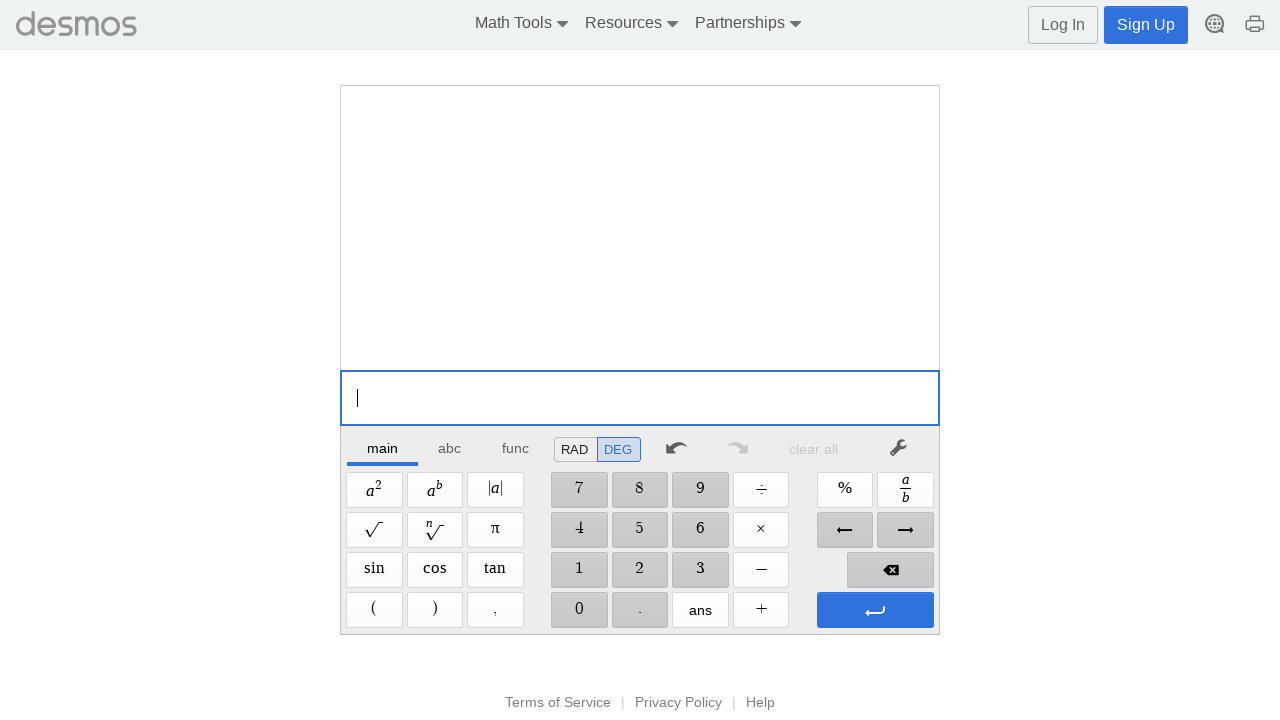

Waited 500ms before next expression
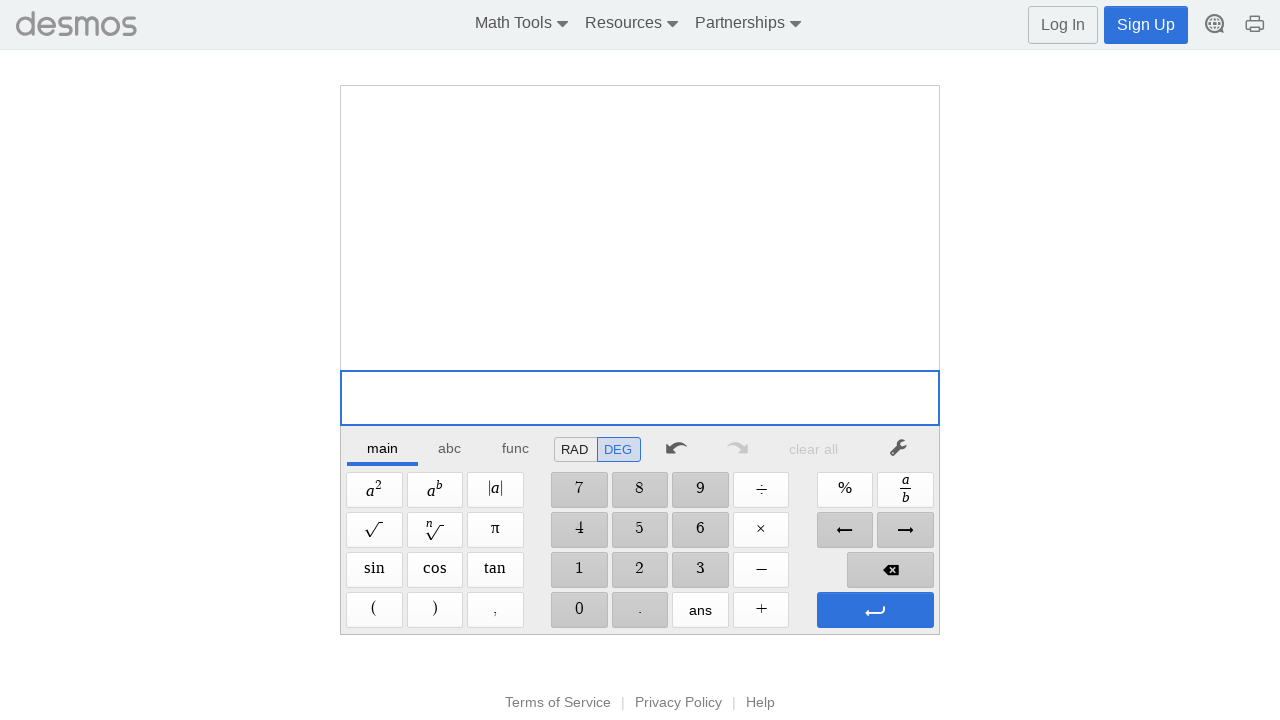

Tested basic multiplication: 3 * 10
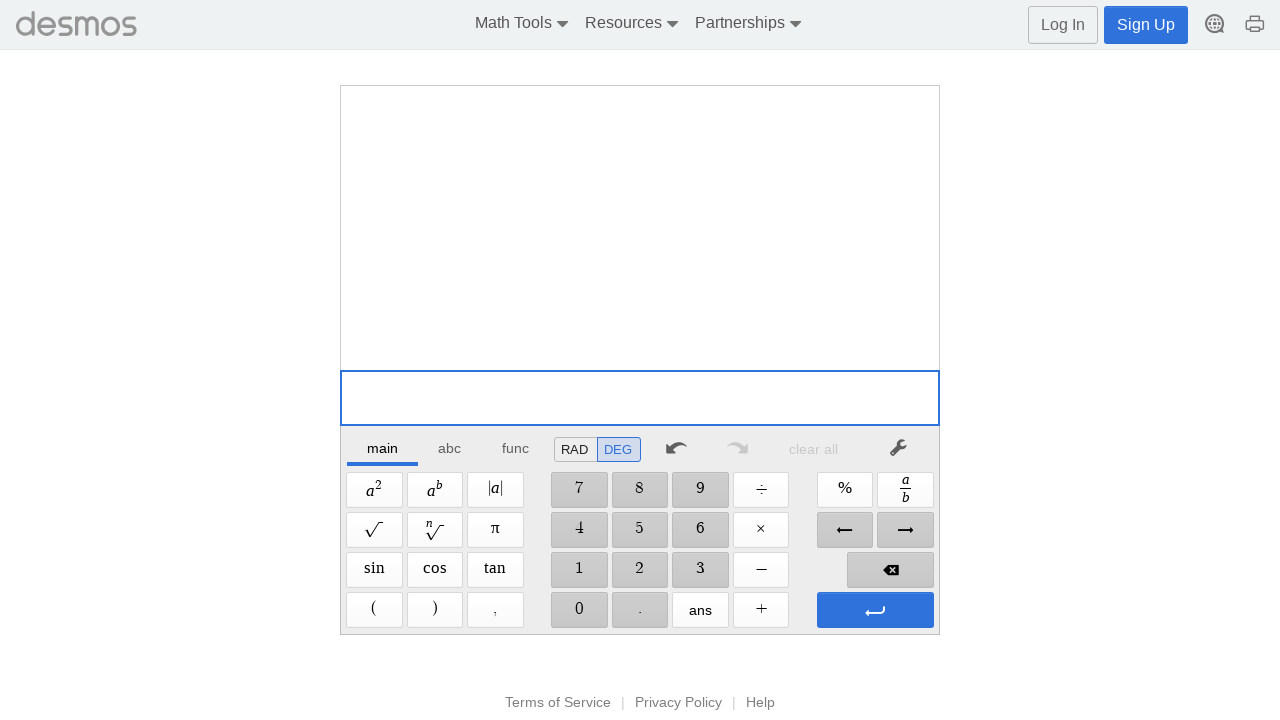

Waited 500ms for calculation at (640, 570) on //span[@aria-label='2']
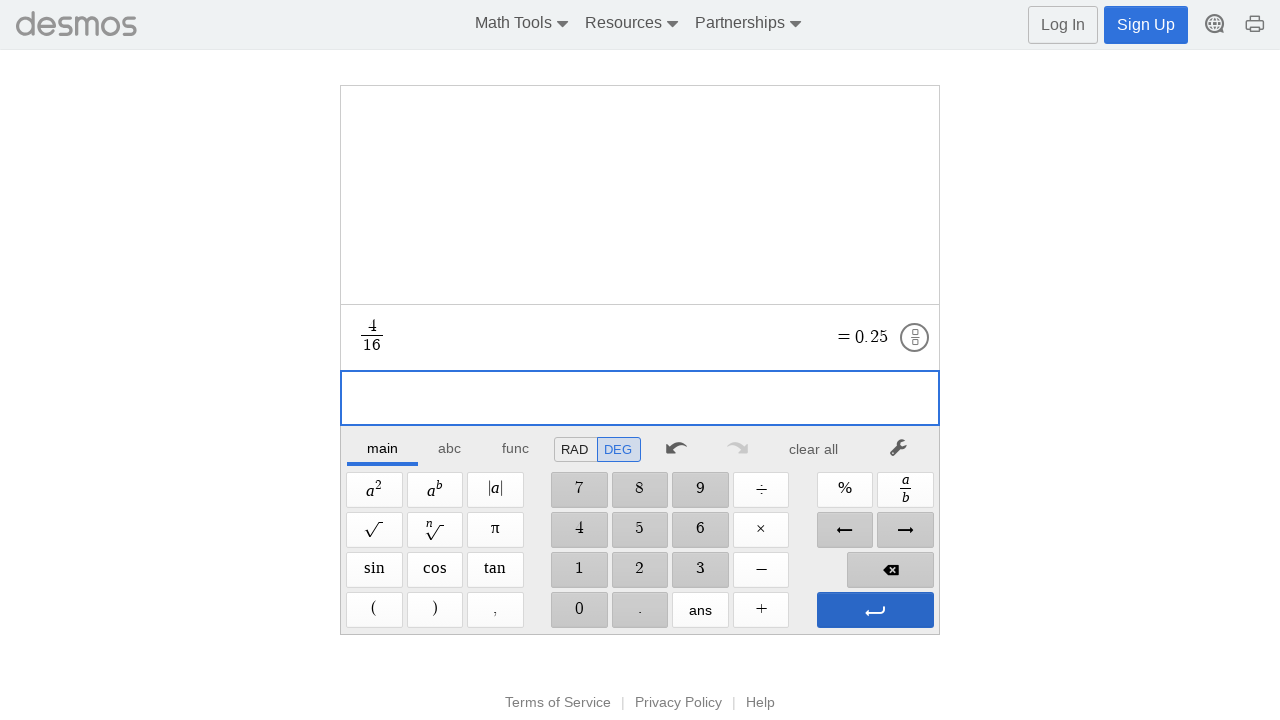

Clicked to clear calculator at (435, 490) on xpath=//span[@aria-label='Superscript']
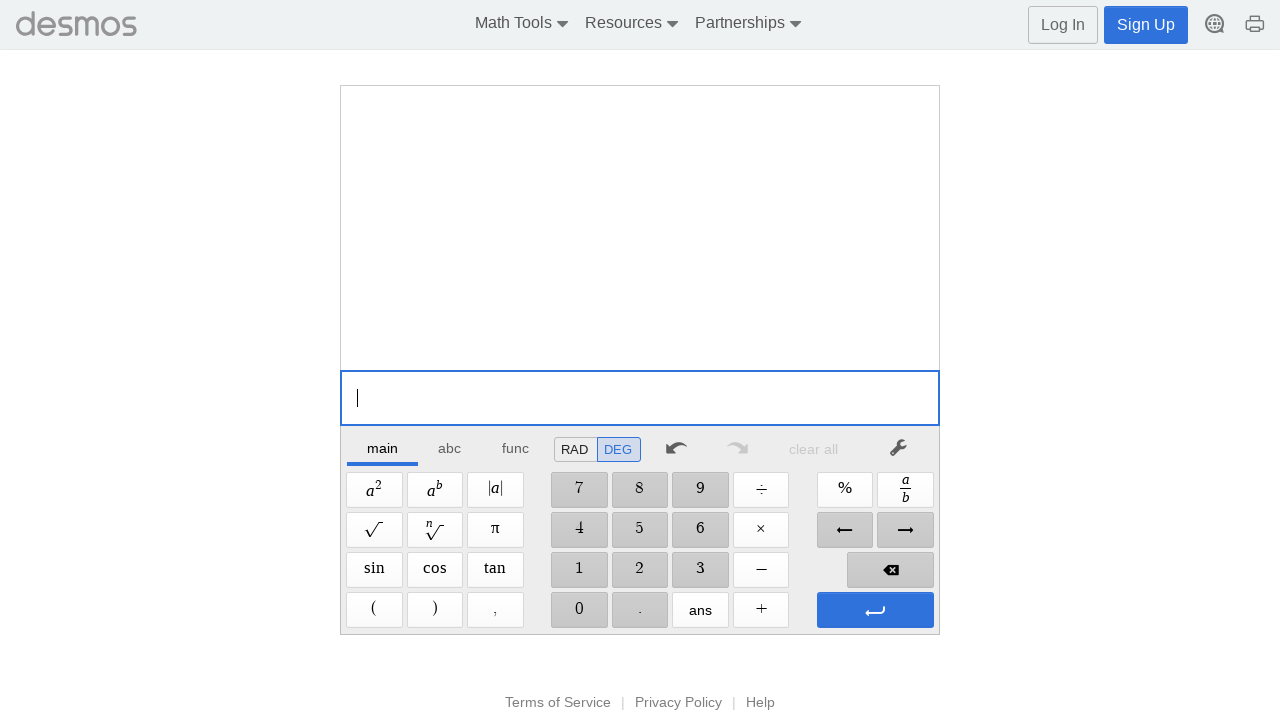

Waited 500ms before next expression at (579, 570) on //span[@aria-label='1']
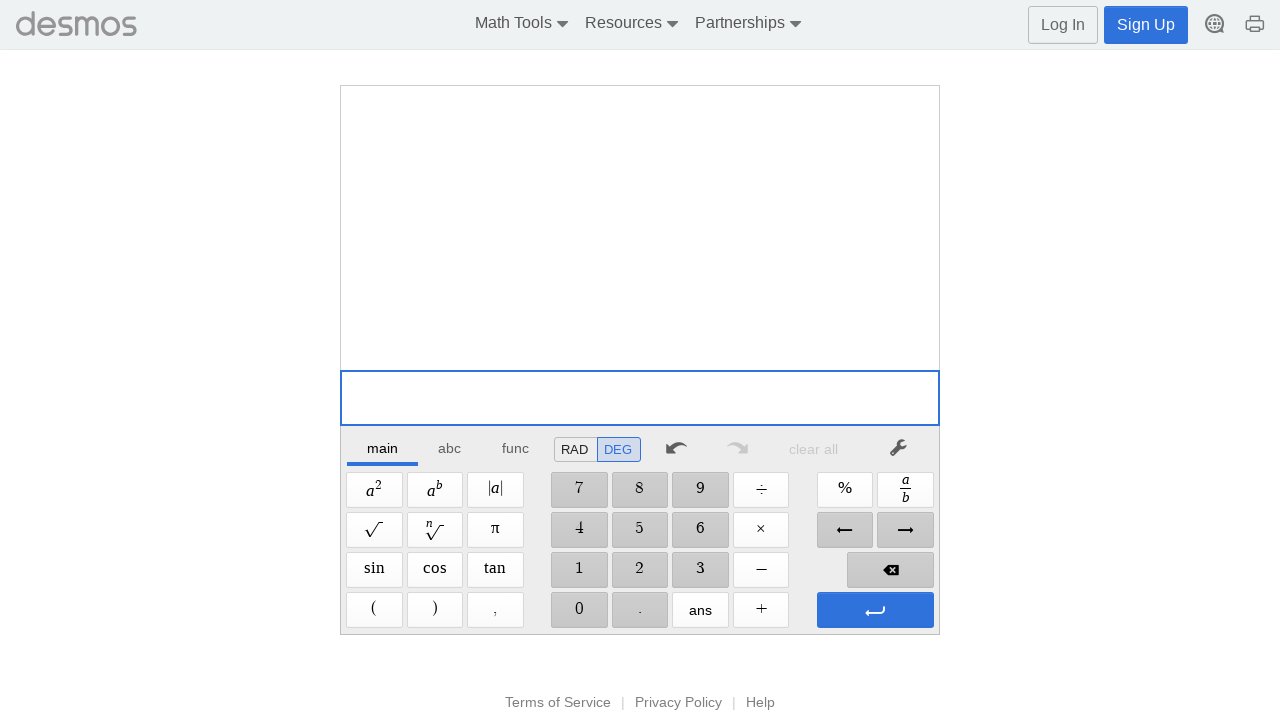

Tested basic division: 4 / 16 at (579, 610) on //span[@aria-label='0']
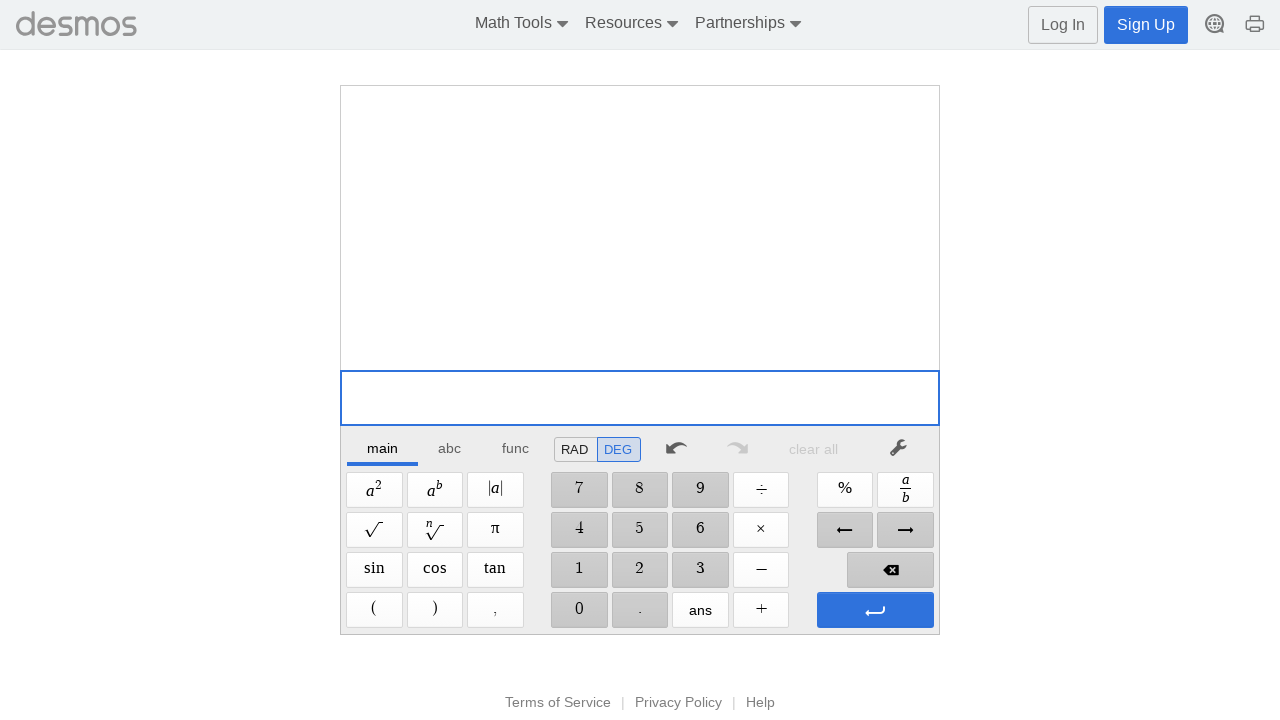

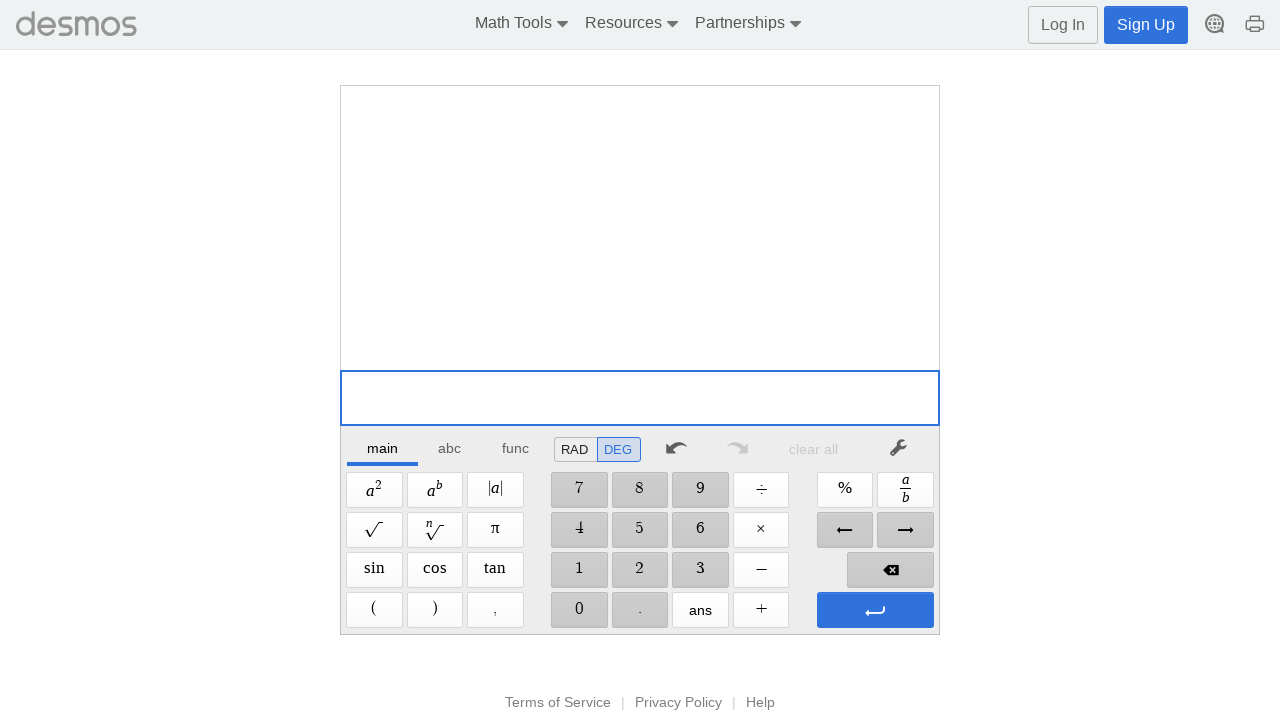